Tests various web form controls including text inputs, password field, textarea, dropdown select, datalist, checkboxes, radio buttons, color picker, date picker, range slider, and form submission

Starting URL: https://bonigarcia.dev/selenium-webdriver-java/web-form.html

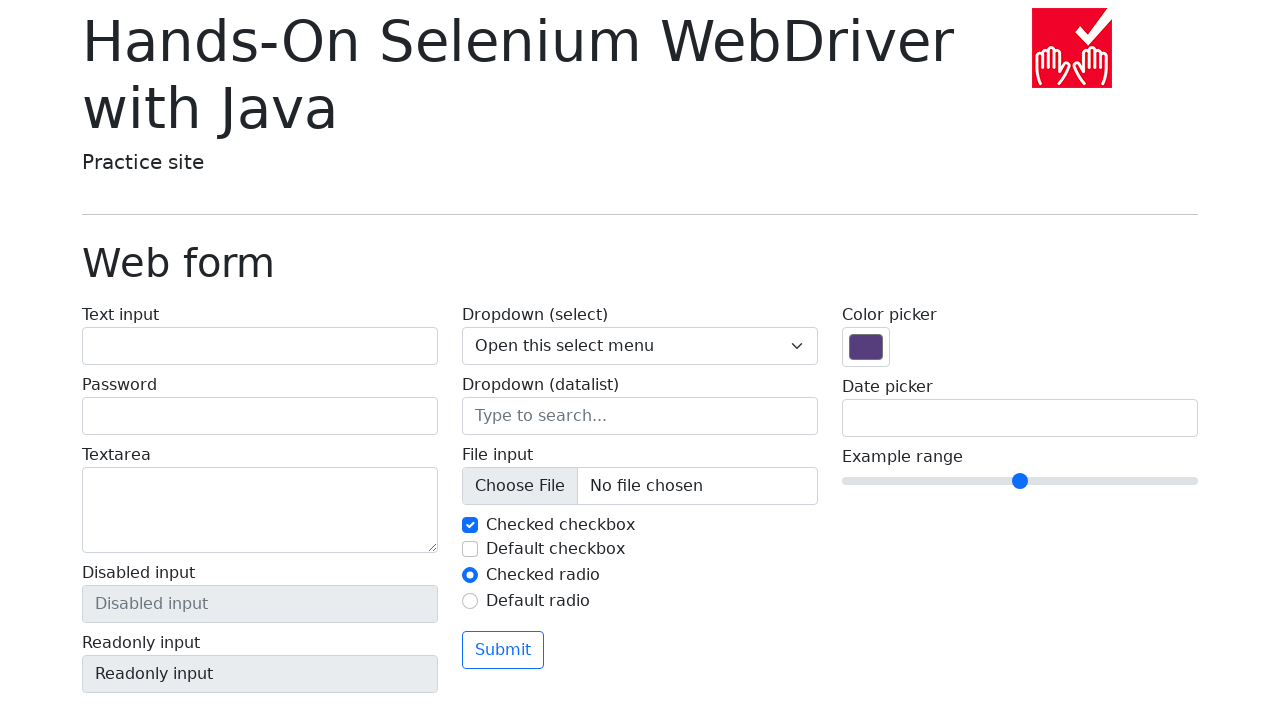

Filled text input field with 'aS1!@%&' on #my-text-id
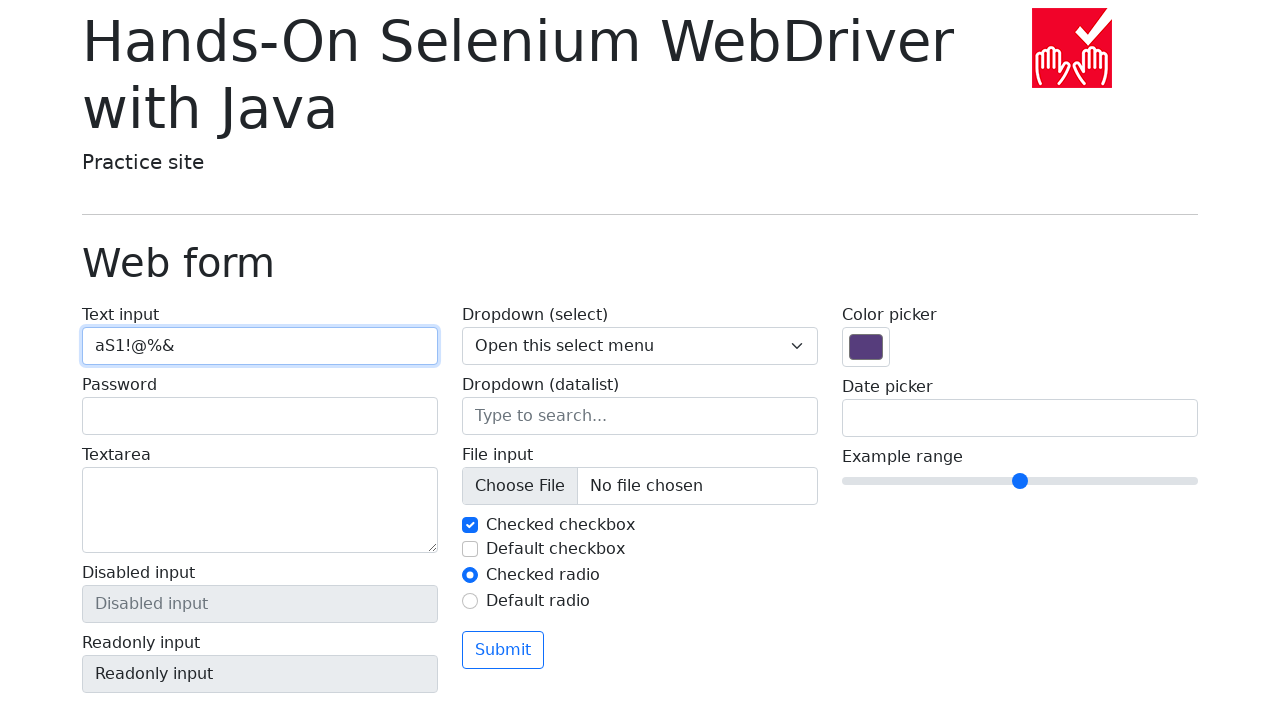

Filled password field with 'aS1!@%&' on input[type='password']
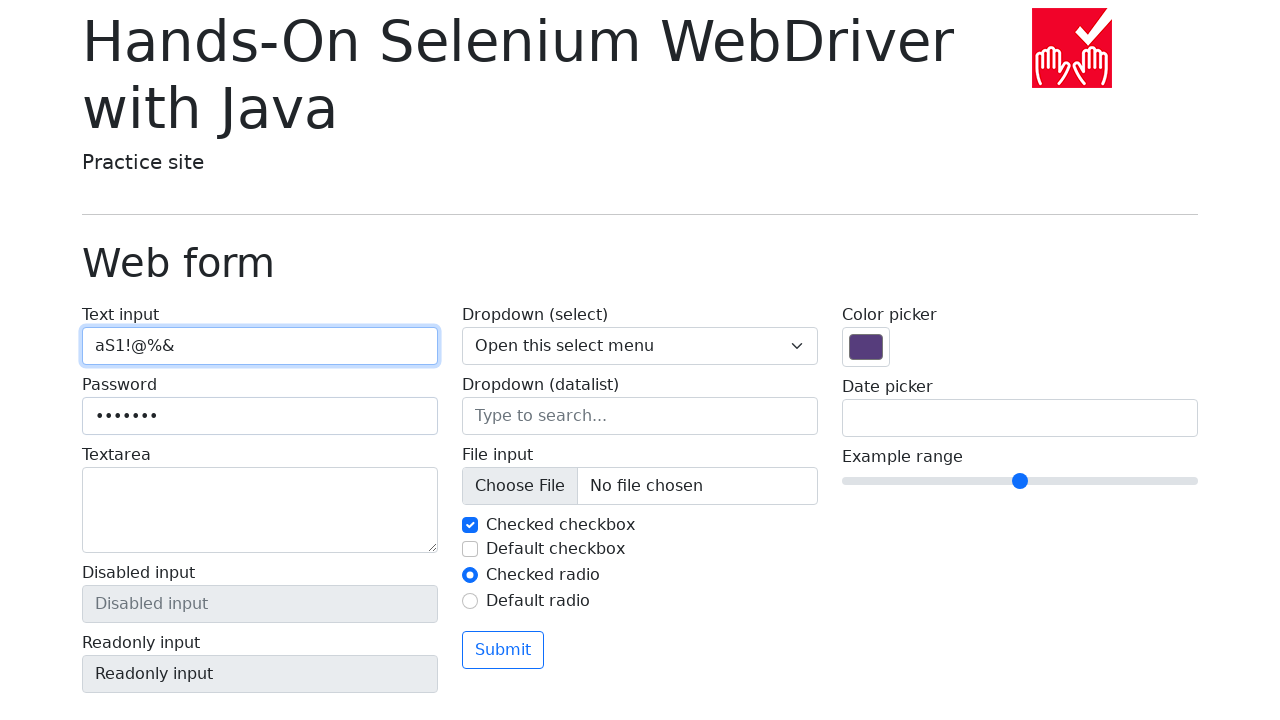

Filled textarea with 'aS1!@%&' on textarea
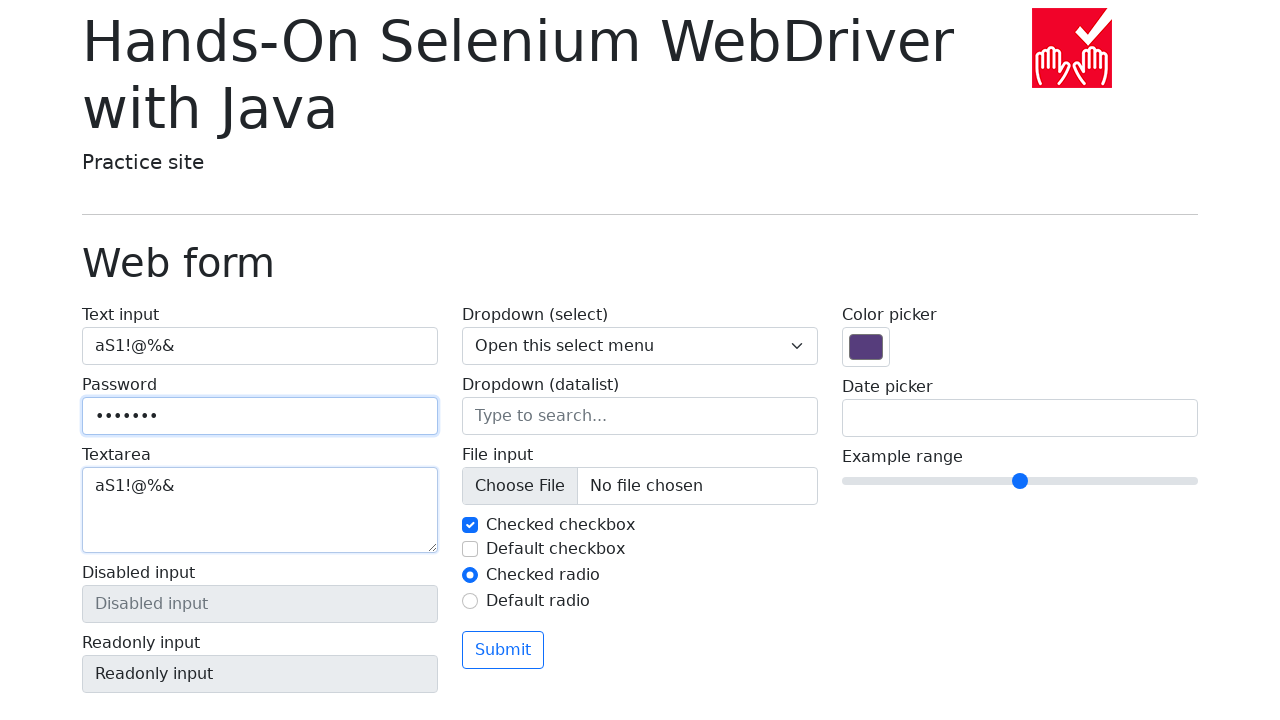

Selected dropdown option by value '1' on select[name='my-select']
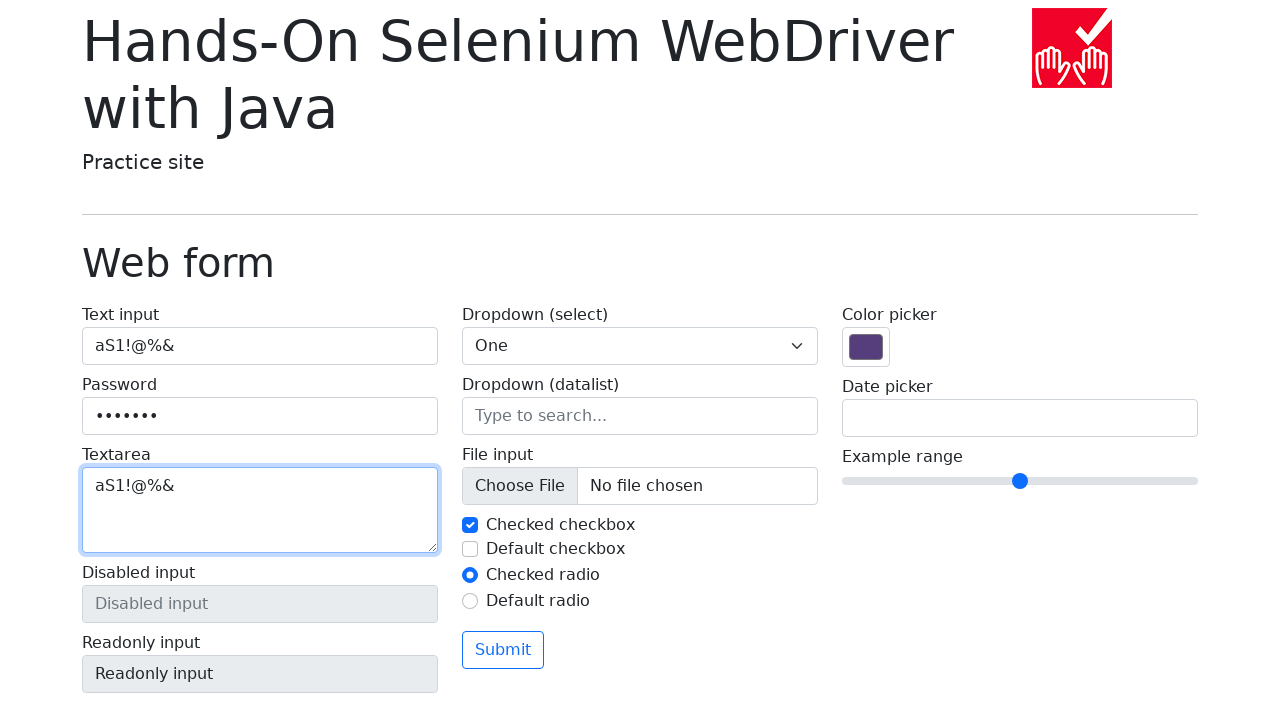

Selected dropdown option by index 2 on select[name='my-select']
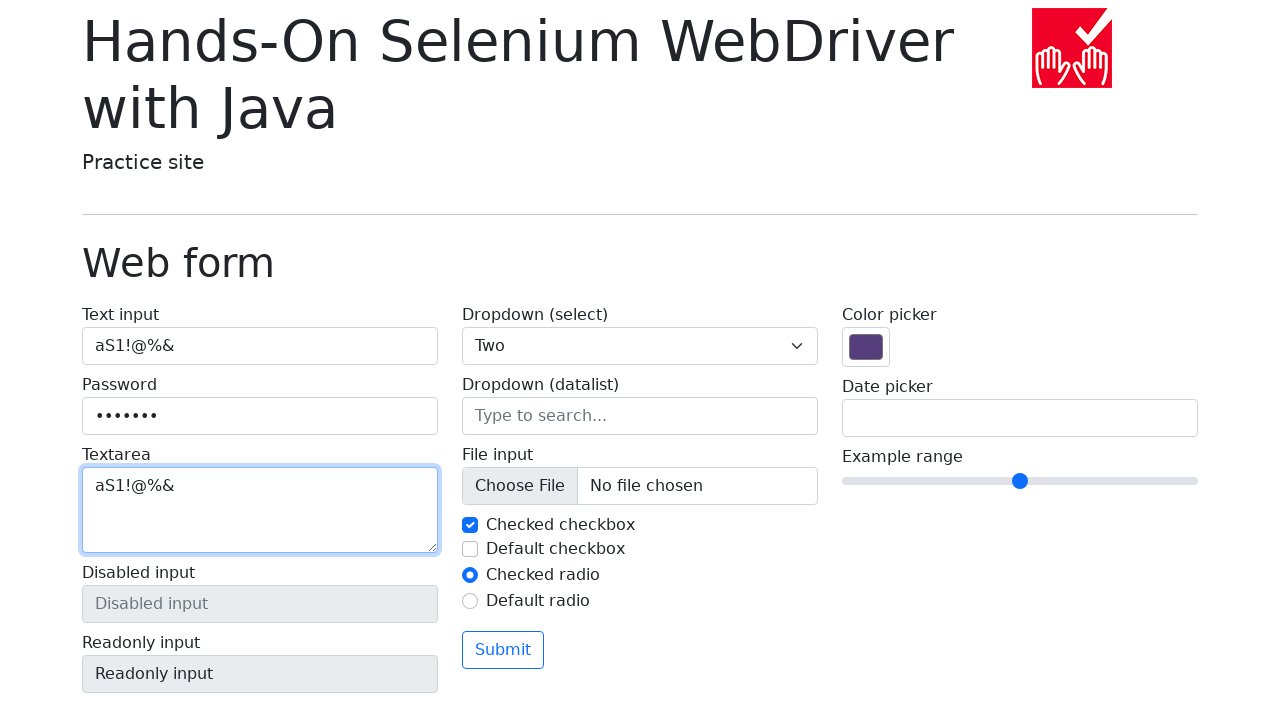

Selected dropdown option by label 'Three' on select[name='my-select']
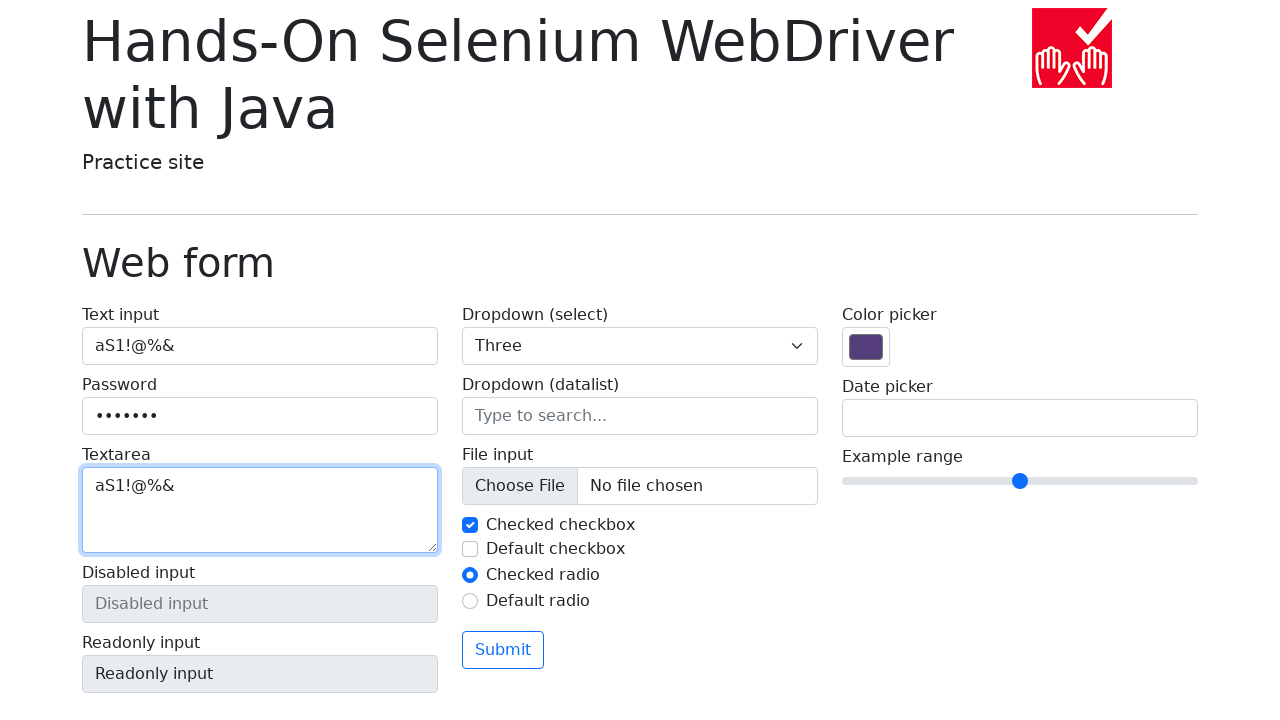

Clicked datalist input field at (640, 416) on input[name='my-datalist']
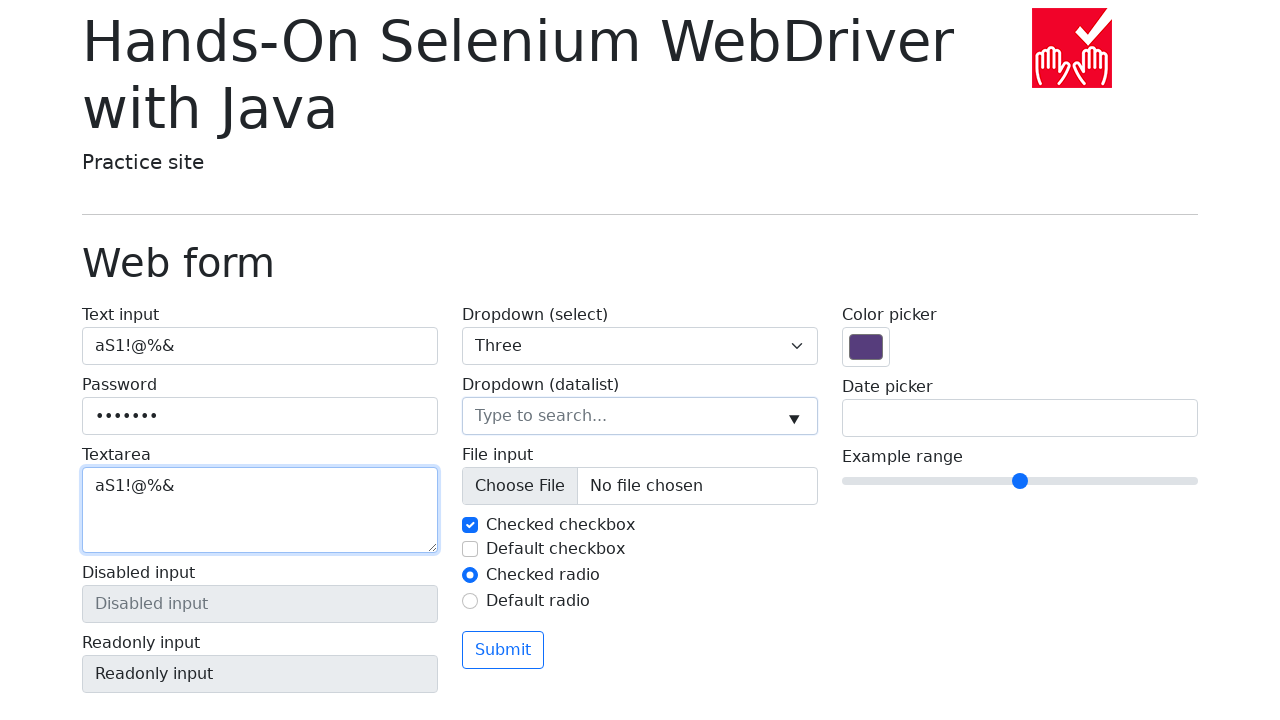

Filled datalist with 'San Francisco' on input[name='my-datalist']
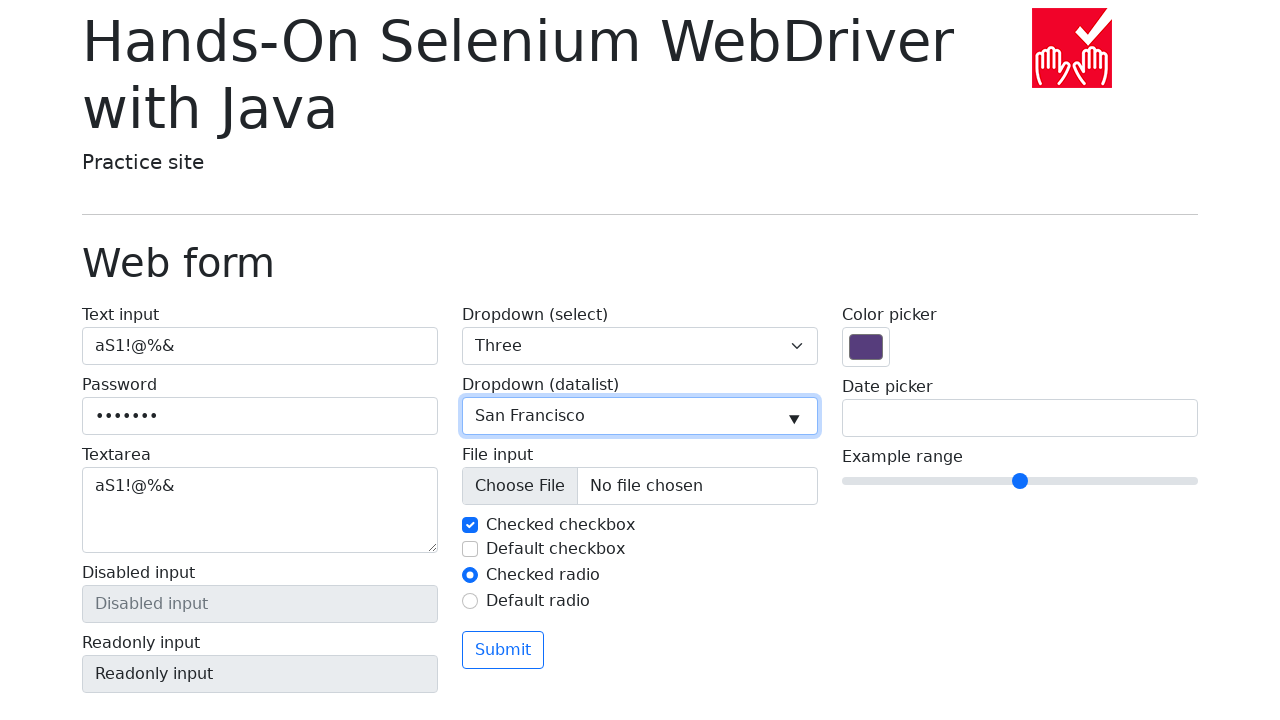

Cleared datalist input on input[name='my-datalist']
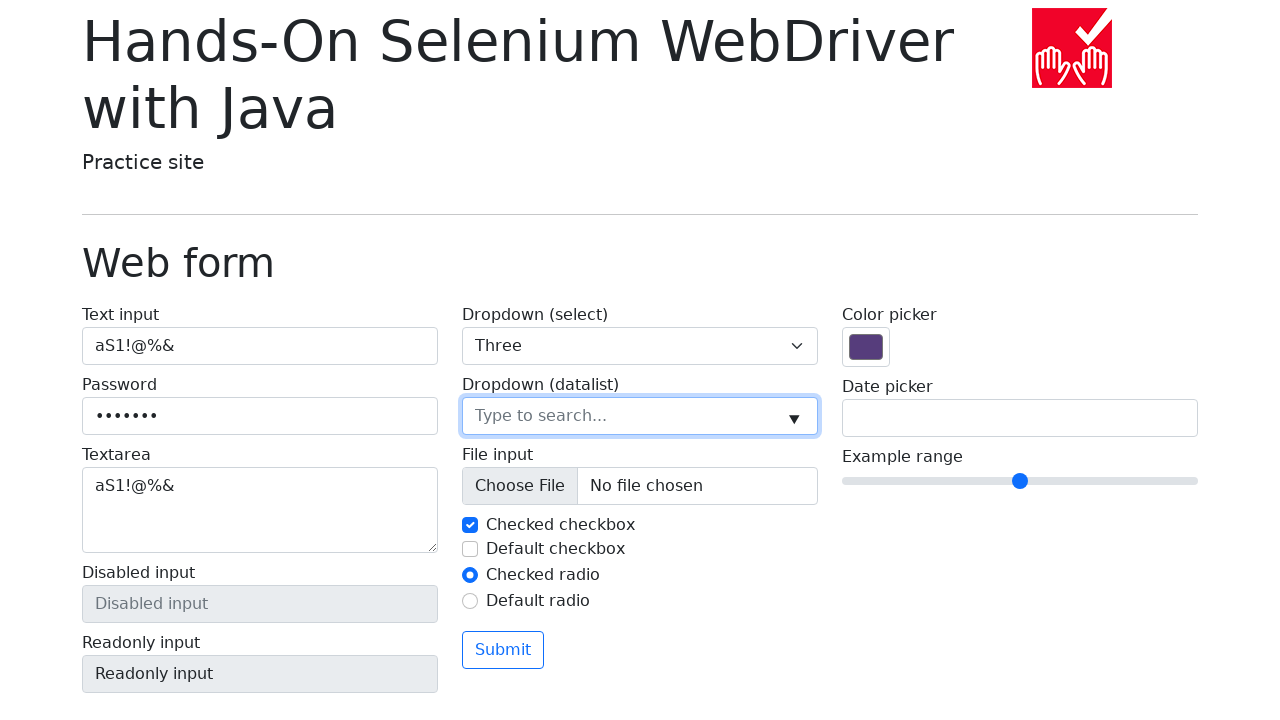

Filled datalist with 'New York' on input[name='my-datalist']
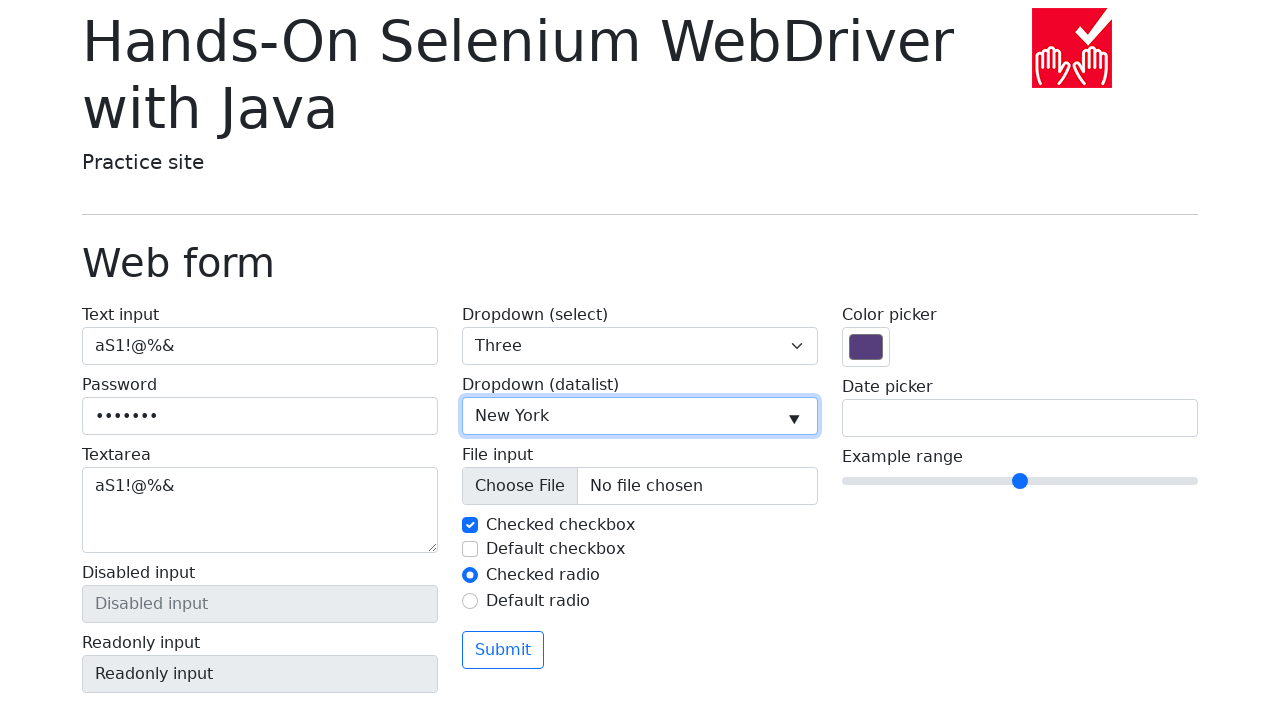

Cleared datalist input on input[name='my-datalist']
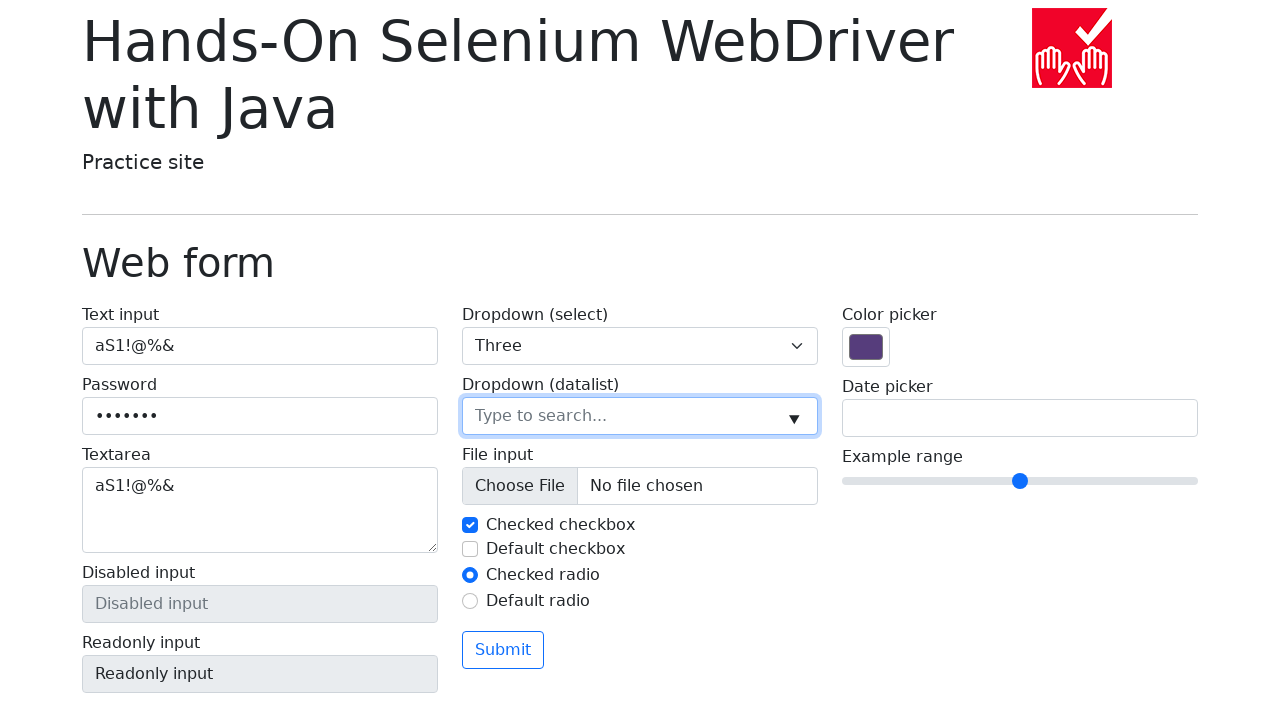

Filled datalist with 'Seattle' on input[name='my-datalist']
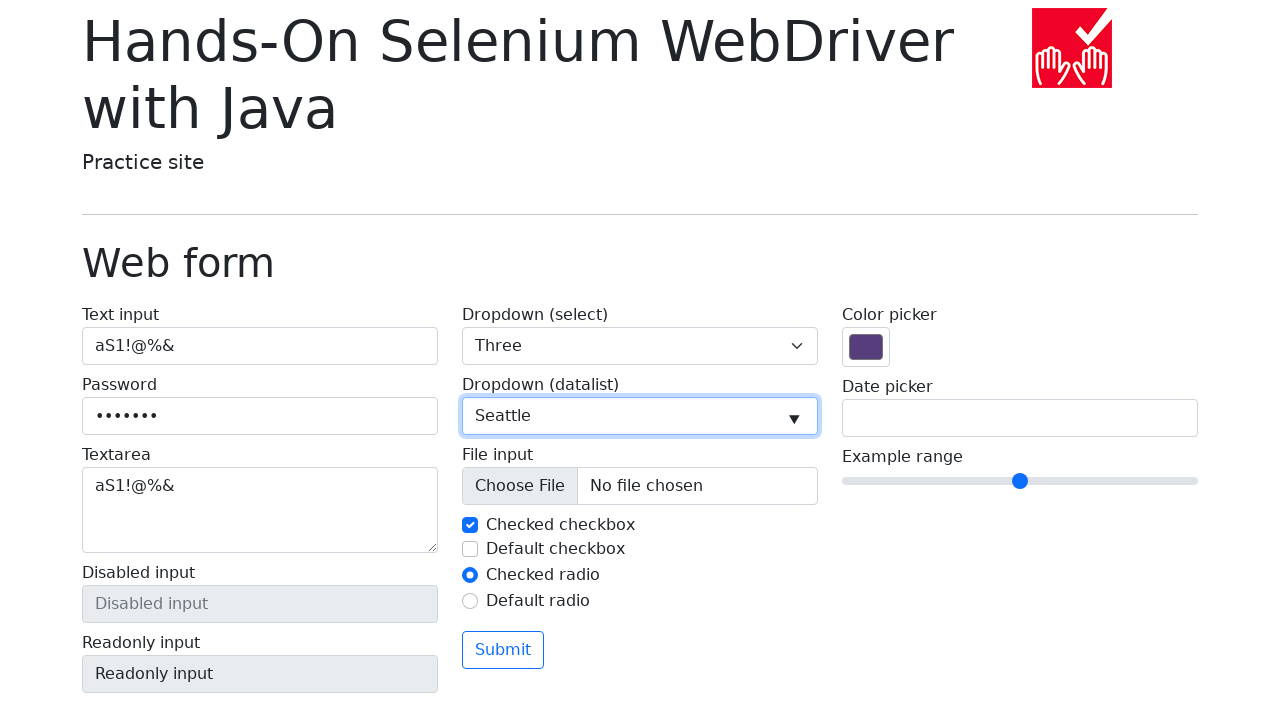

Cleared datalist input on input[name='my-datalist']
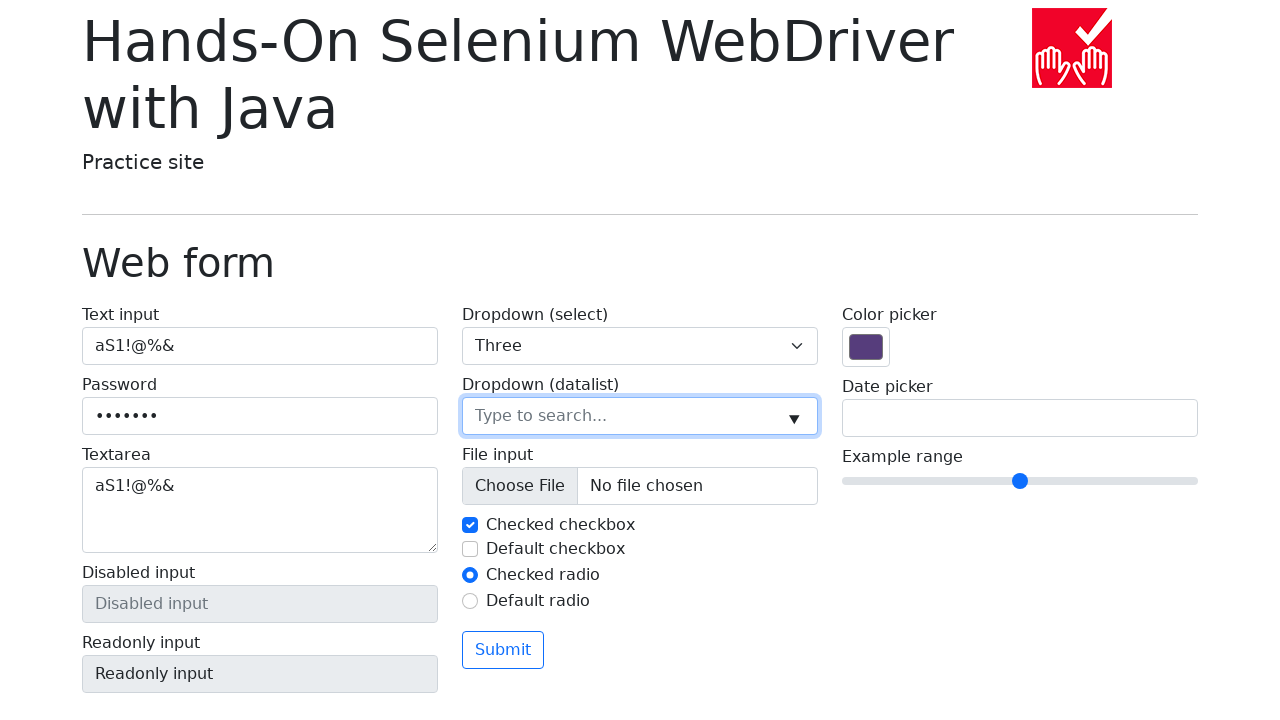

Filled datalist with 'Los Angeles' on input[name='my-datalist']
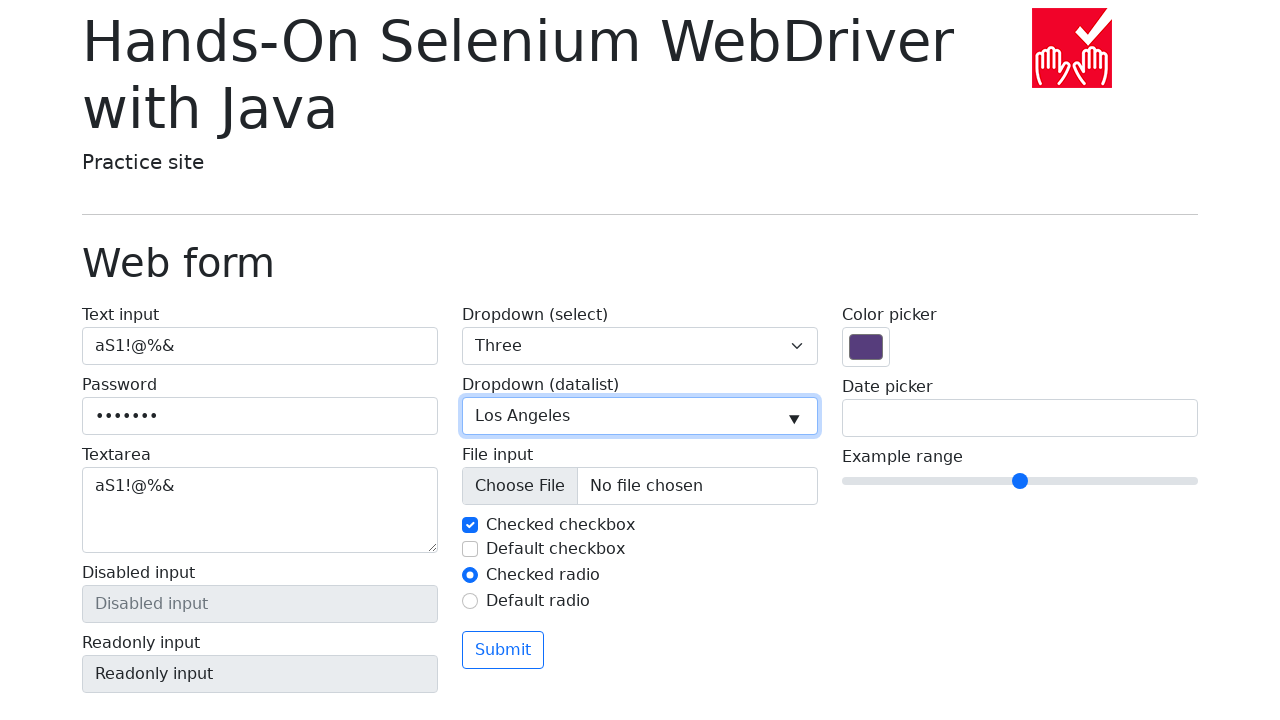

Cleared datalist input on input[name='my-datalist']
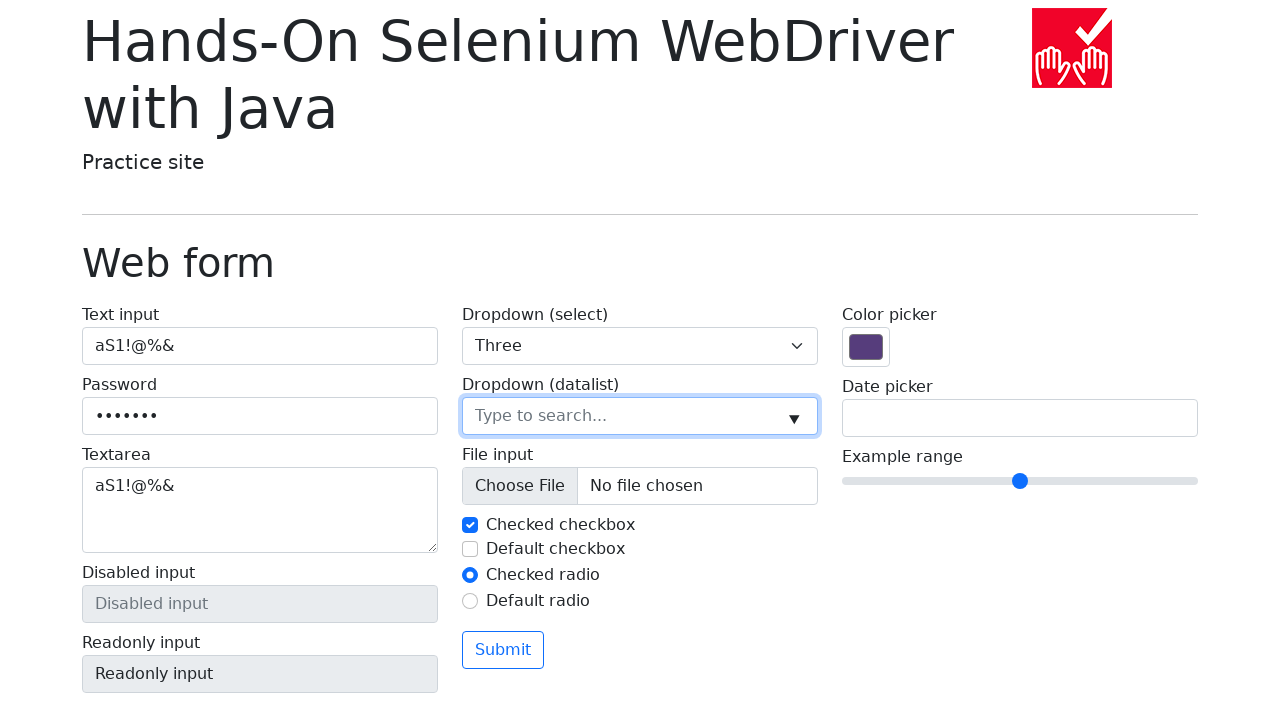

Filled datalist with 'Chicago' on input[name='my-datalist']
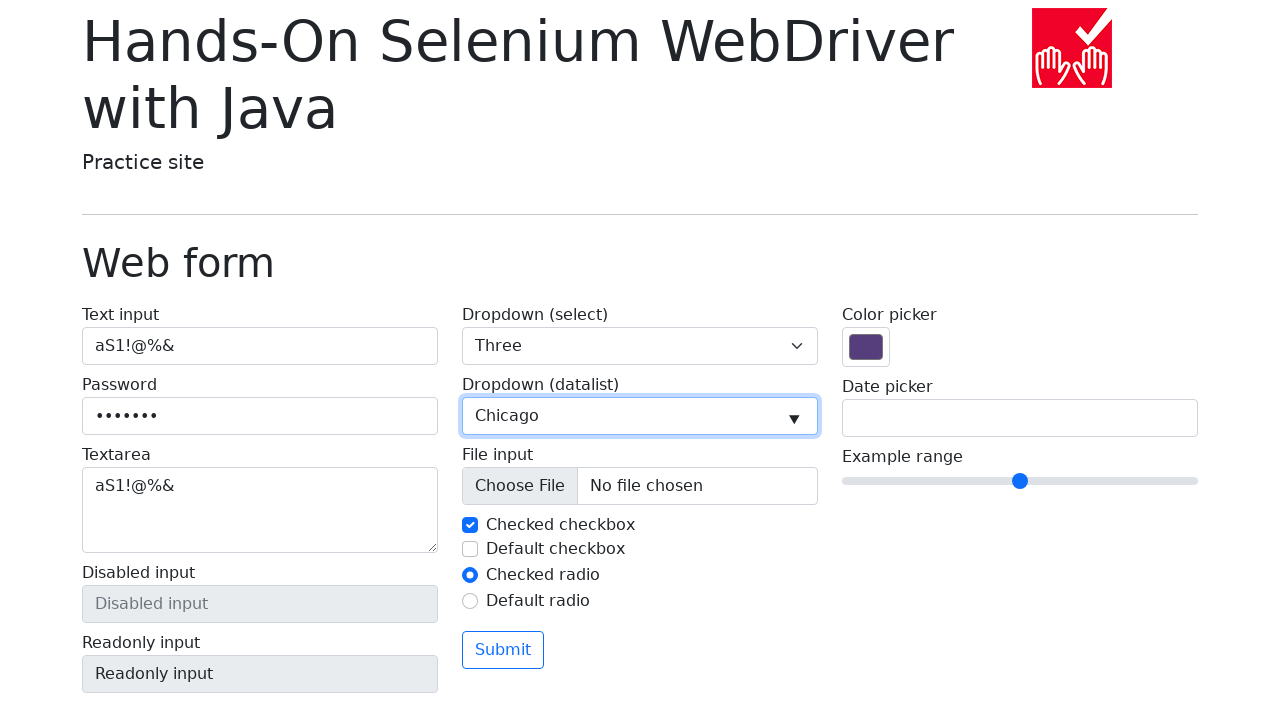

Unchecked checkbox #my-check-1 at (470, 525) on #my-check-1
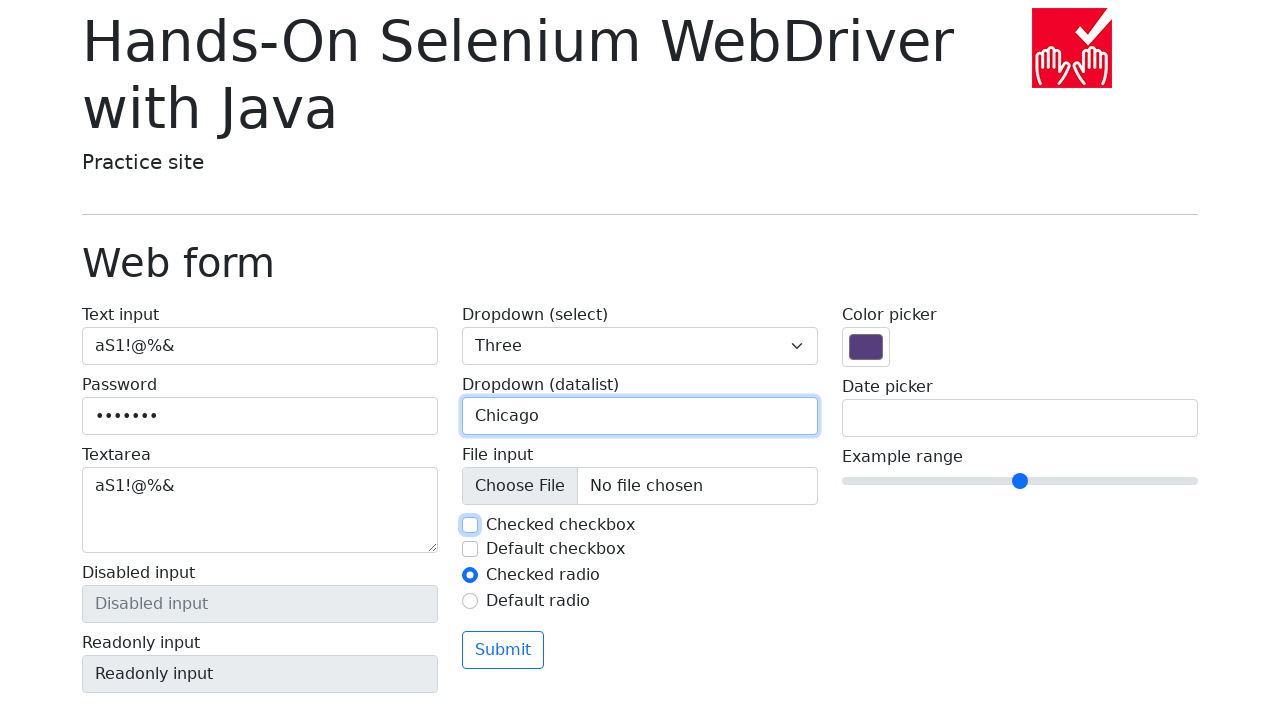

Checked checkbox #my-check-1 again at (470, 525) on #my-check-1
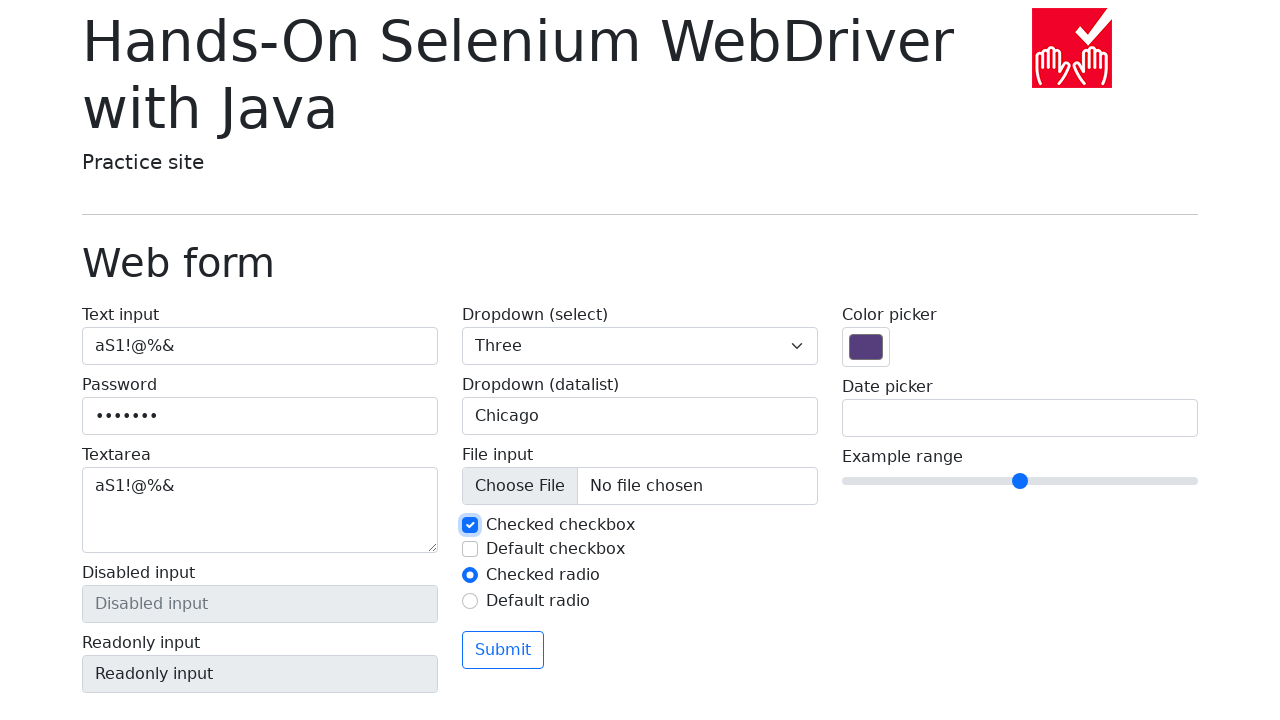

Checked checkbox #my-check-2 at (470, 549) on #my-check-2
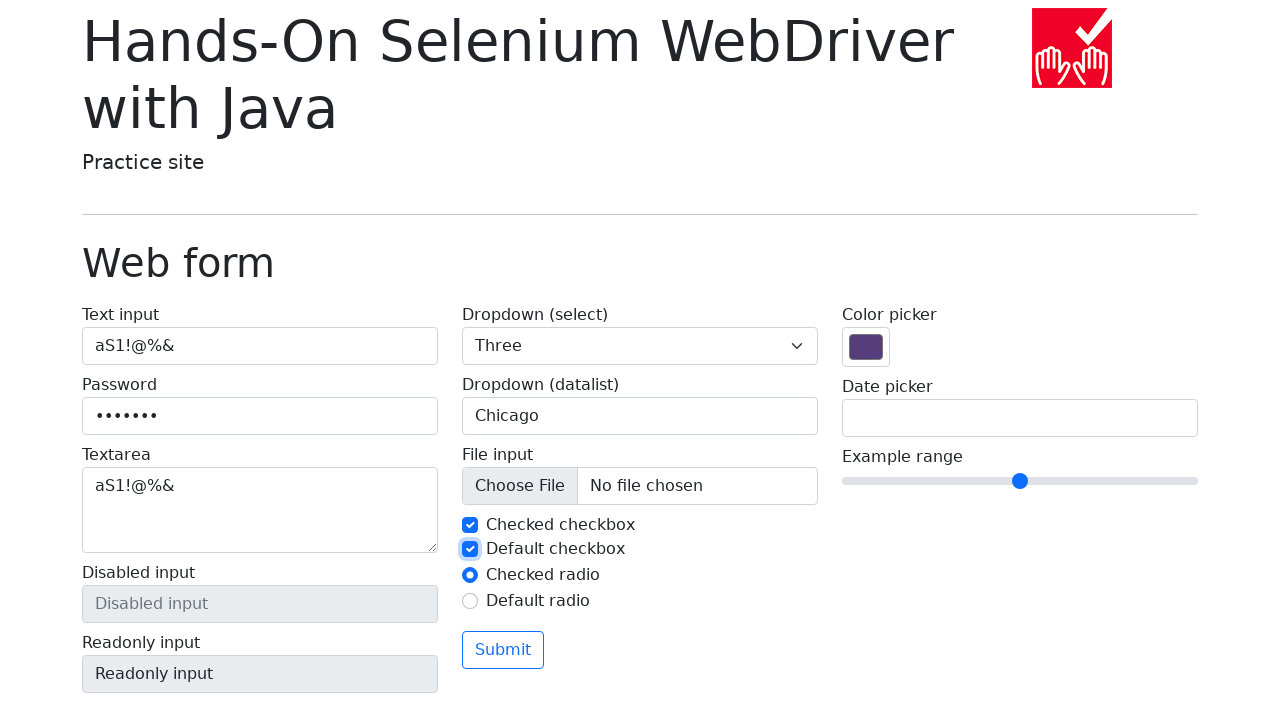

Unchecked checkbox #my-check-2 at (470, 549) on #my-check-2
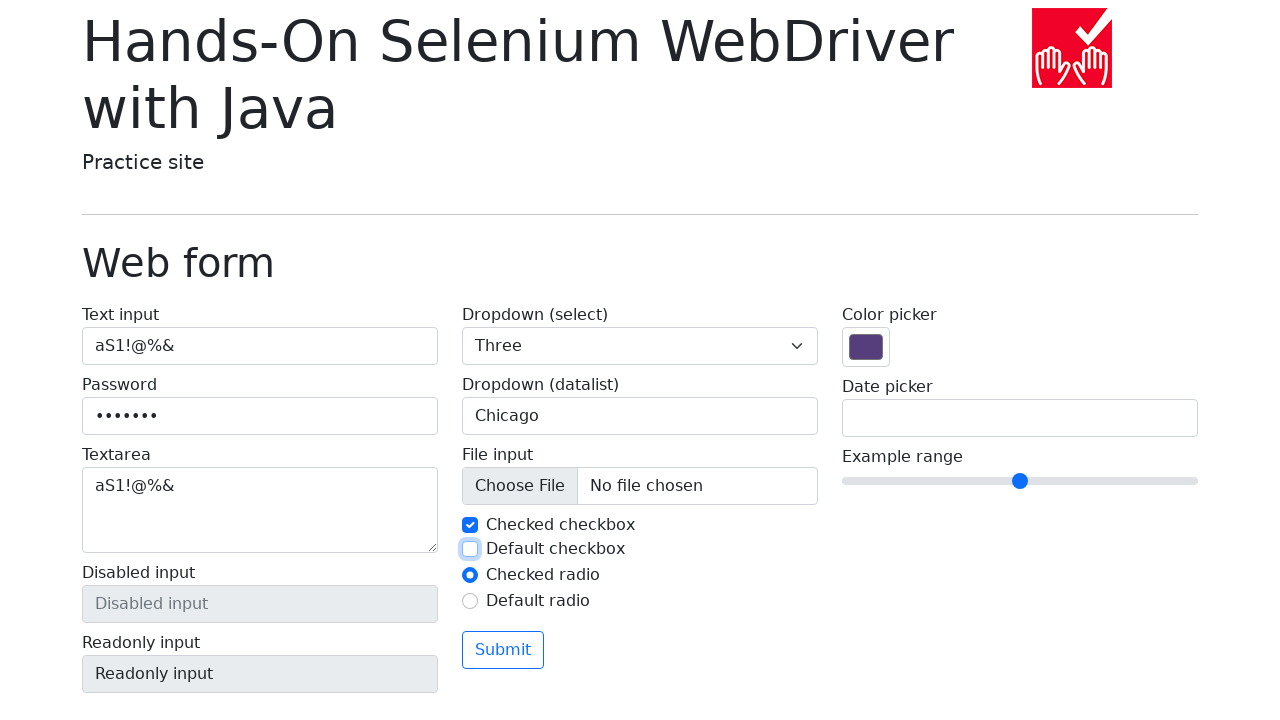

Clicked radio button #my-radio-2 at (470, 601) on #my-radio-2
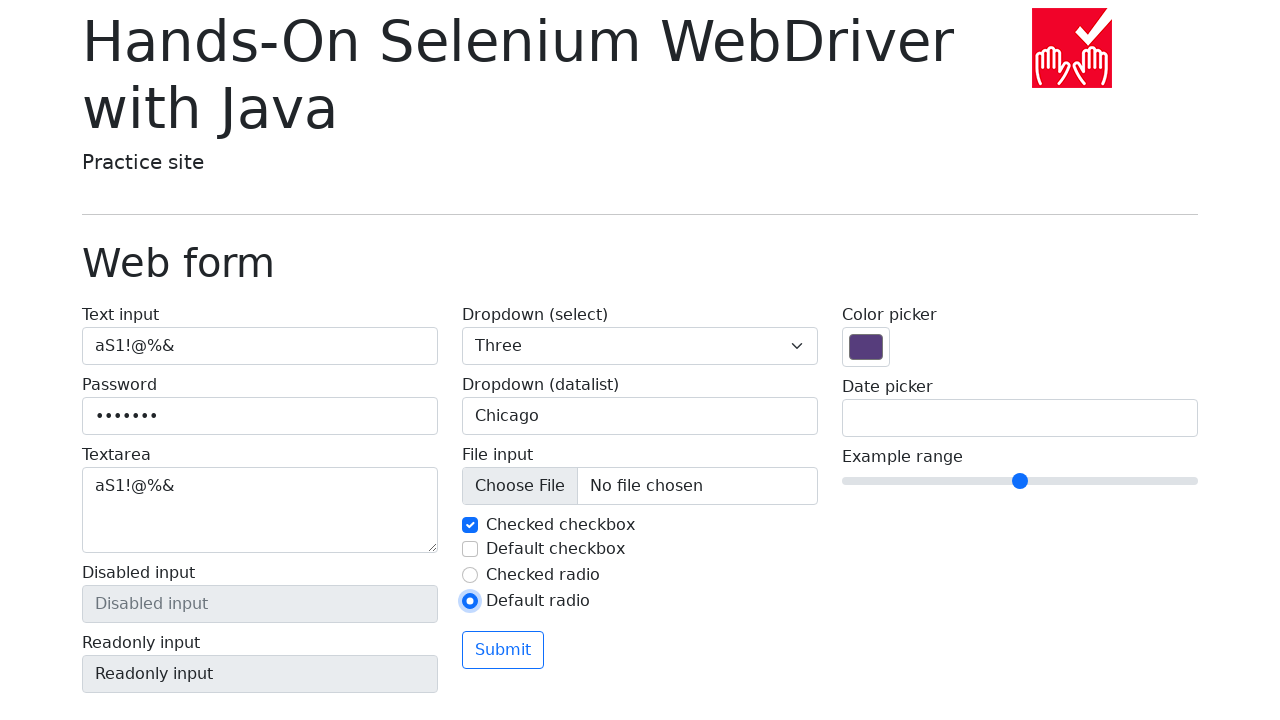

Set color picker value to '#C47A12'
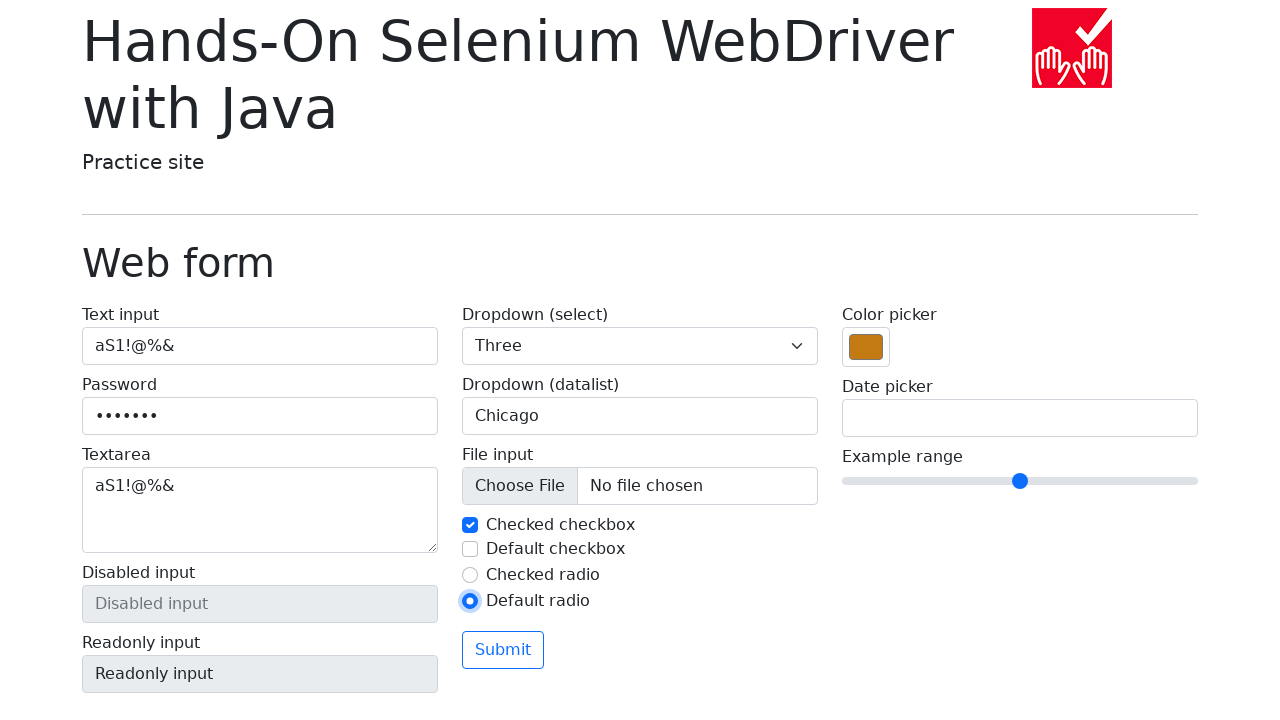

Clicked date picker field at (1020, 418) on input[name='my-date']
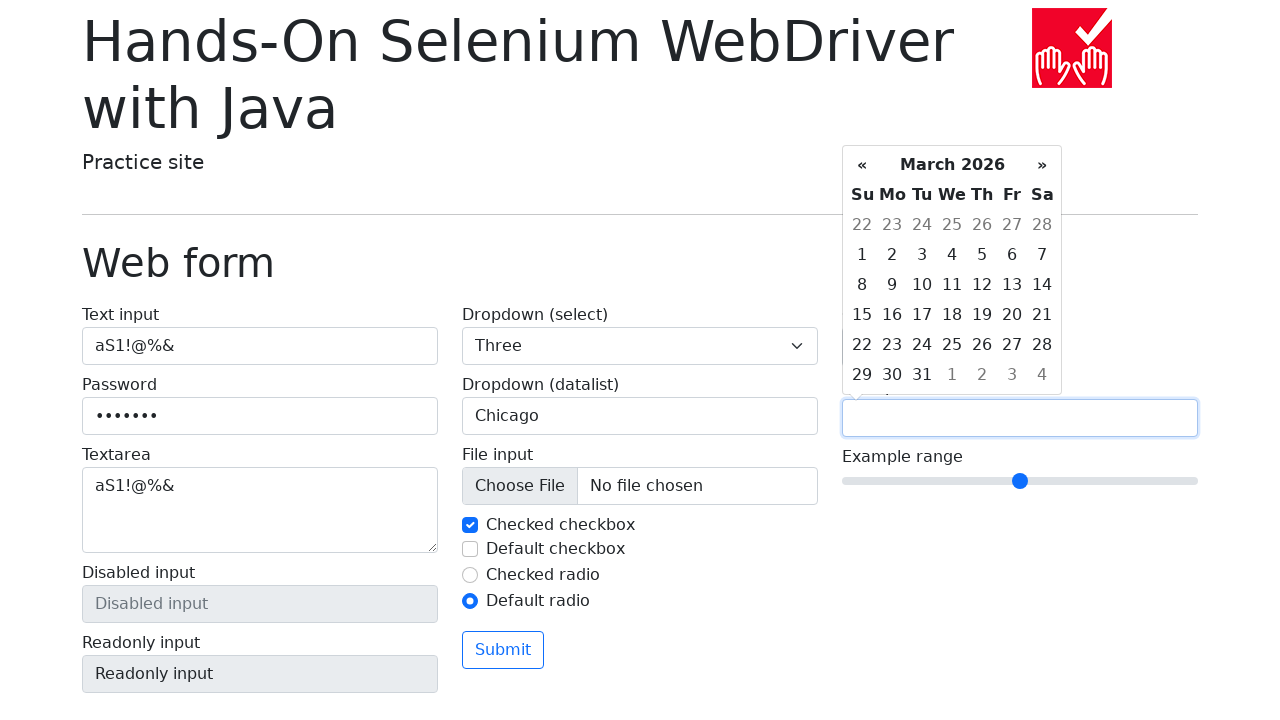

Date picker navigation elements loaded
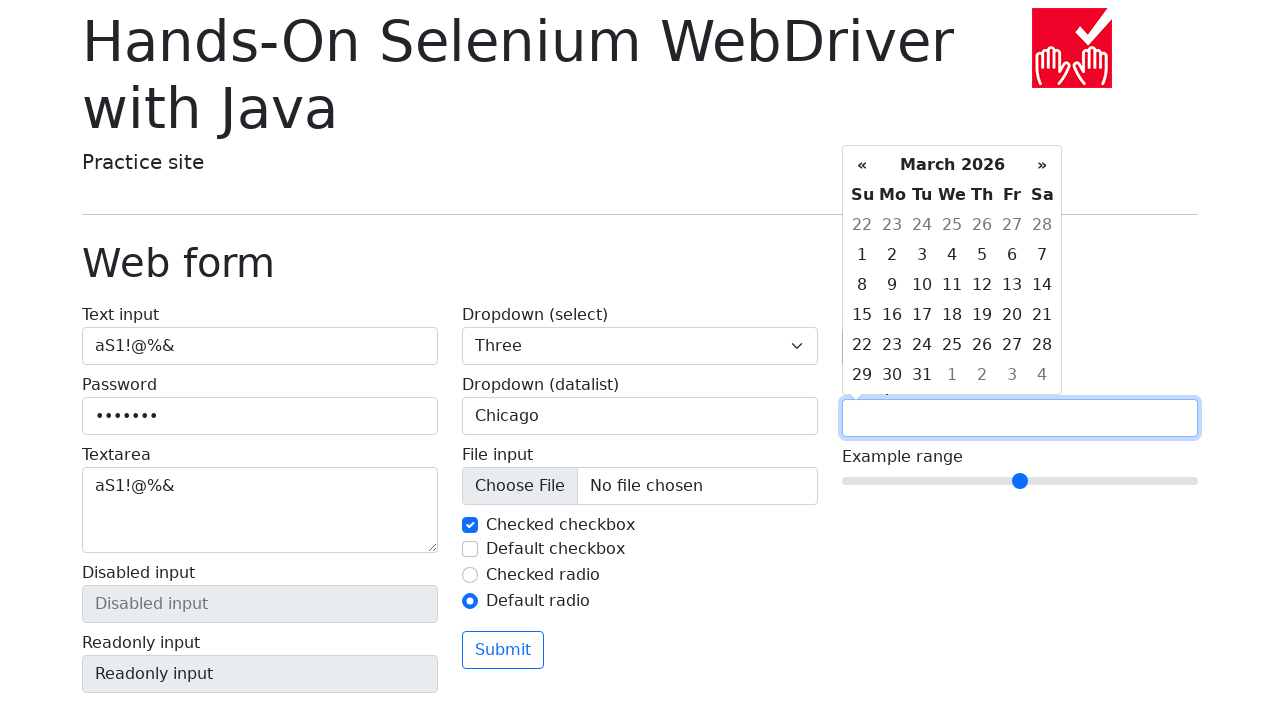

Clicked previous month button (iteration 1/5) at (862, 165) on .datepicker-days .prev
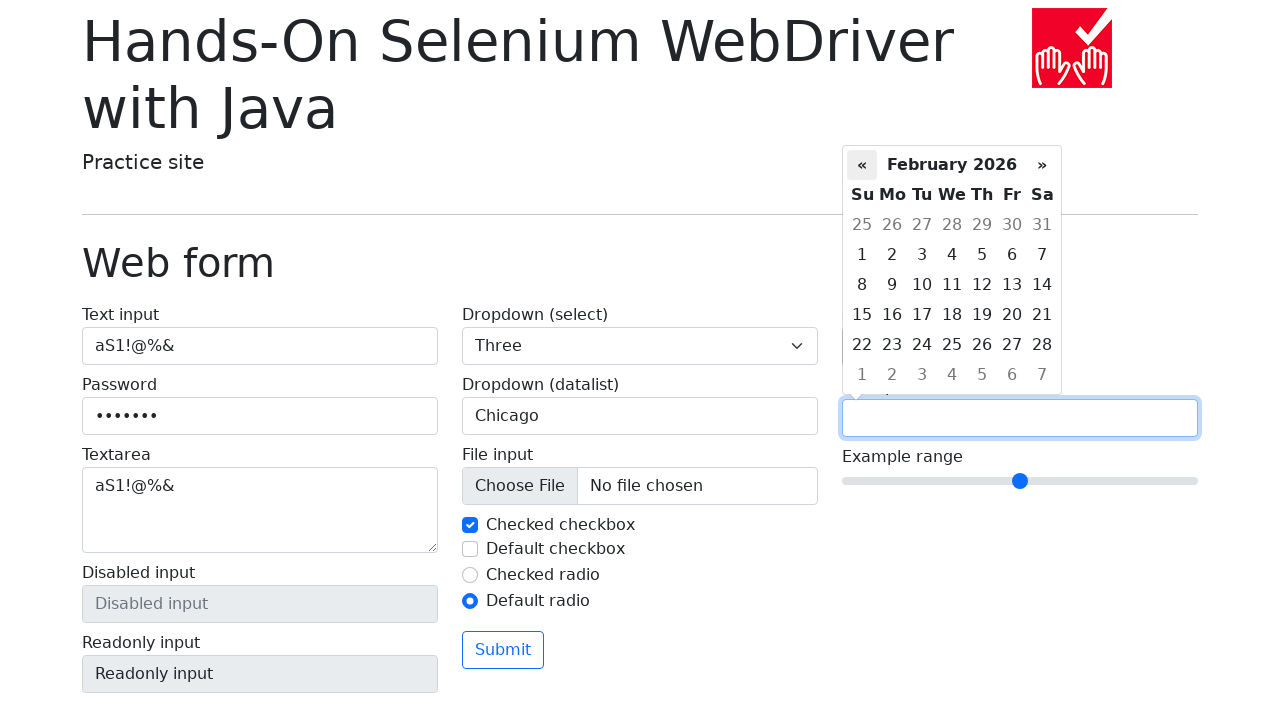

Clicked previous month button (iteration 2/5) at (862, 165) on .datepicker-days .prev
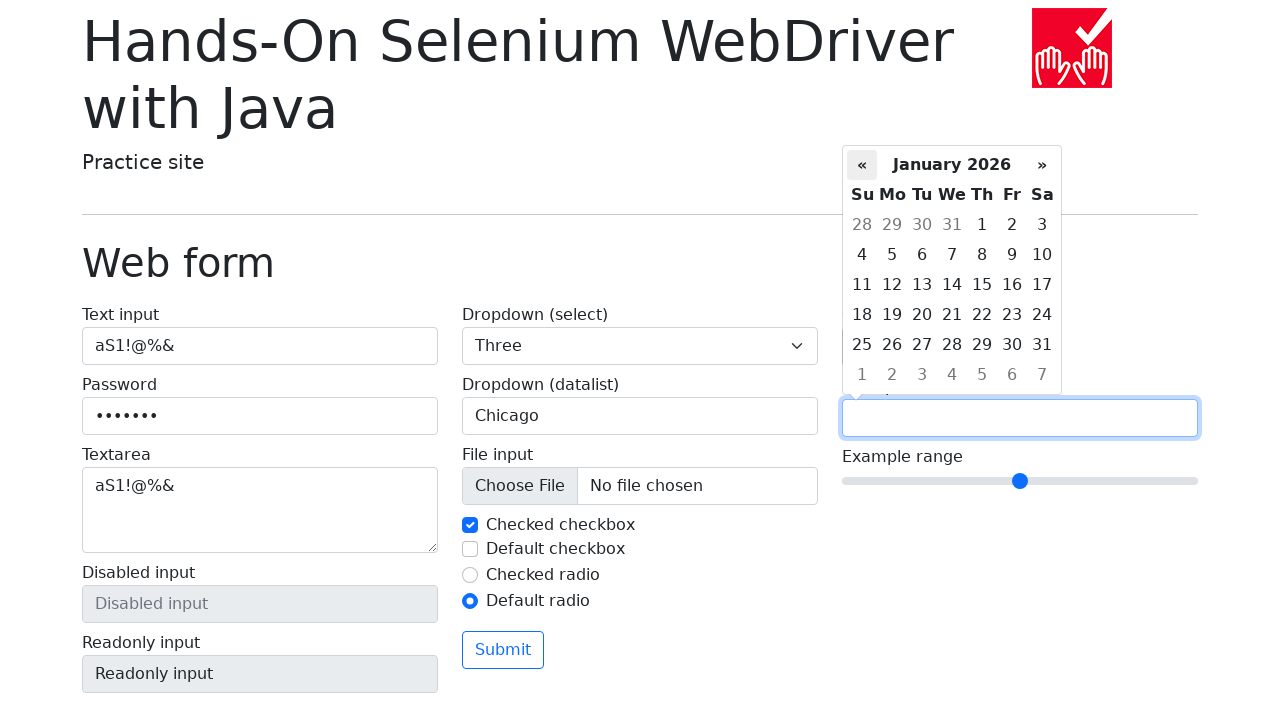

Clicked previous month button (iteration 3/5) at (862, 165) on .datepicker-days .prev
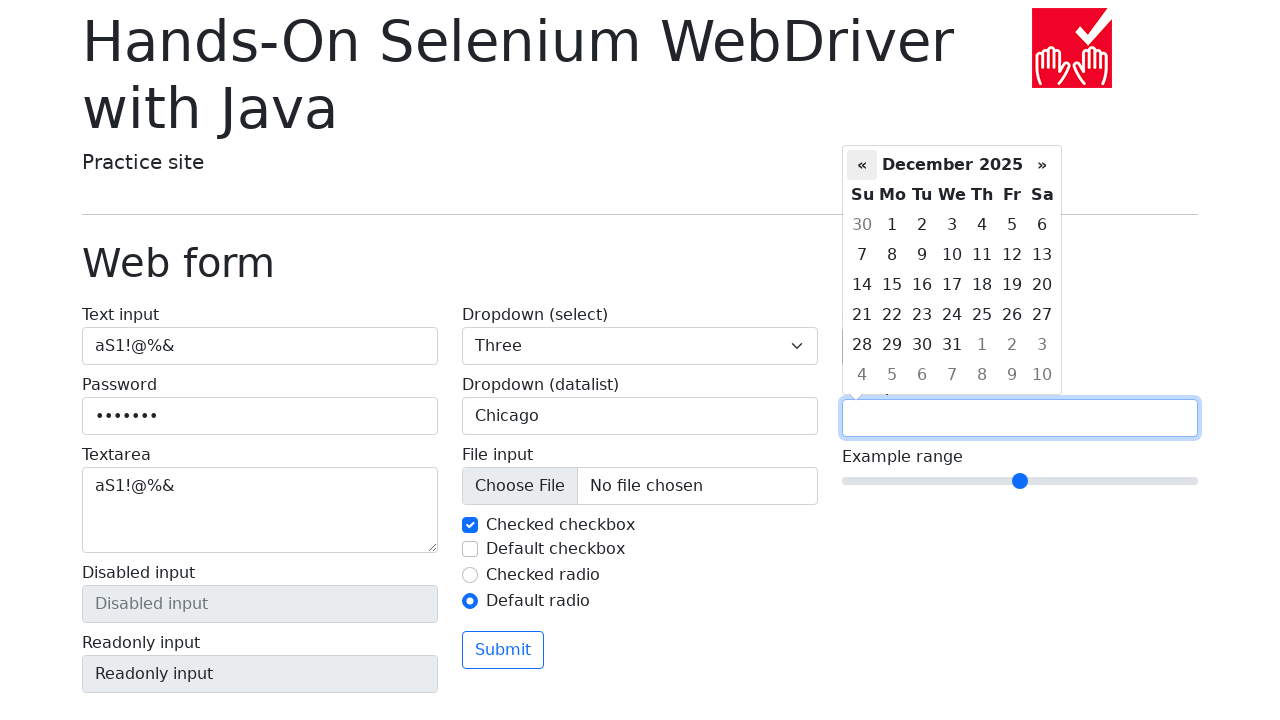

Clicked previous month button (iteration 4/5) at (862, 165) on .datepicker-days .prev
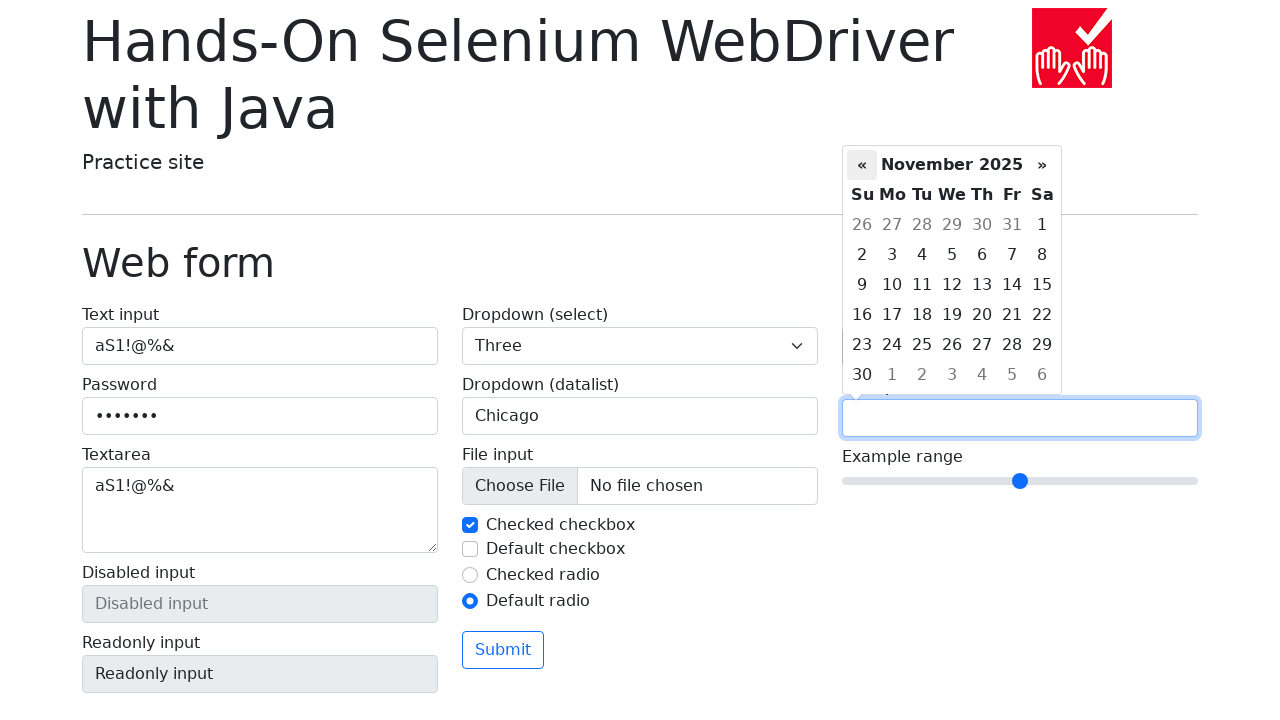

Clicked previous month button (iteration 5/5) at (862, 165) on .datepicker-days .prev
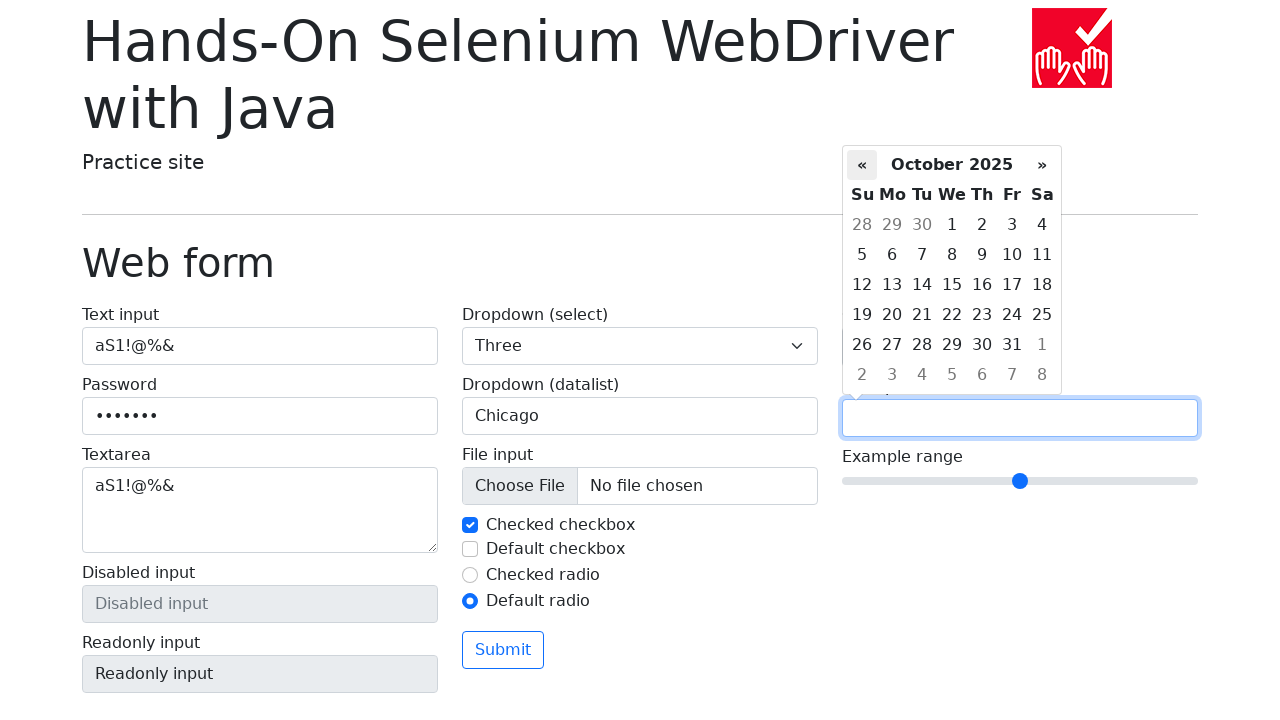

Clicked next month button (iteration 1/5) at (1042, 165) on .datepicker-days .next
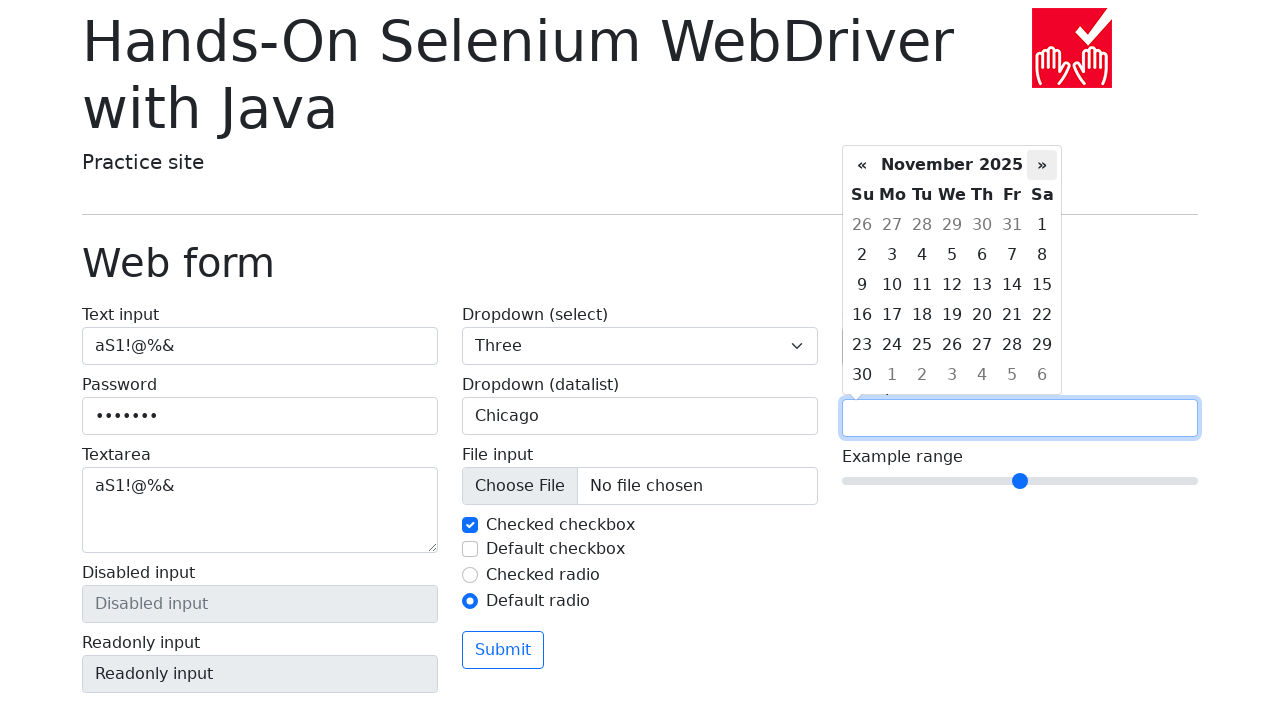

Clicked next month button (iteration 2/5) at (1042, 165) on .datepicker-days .next
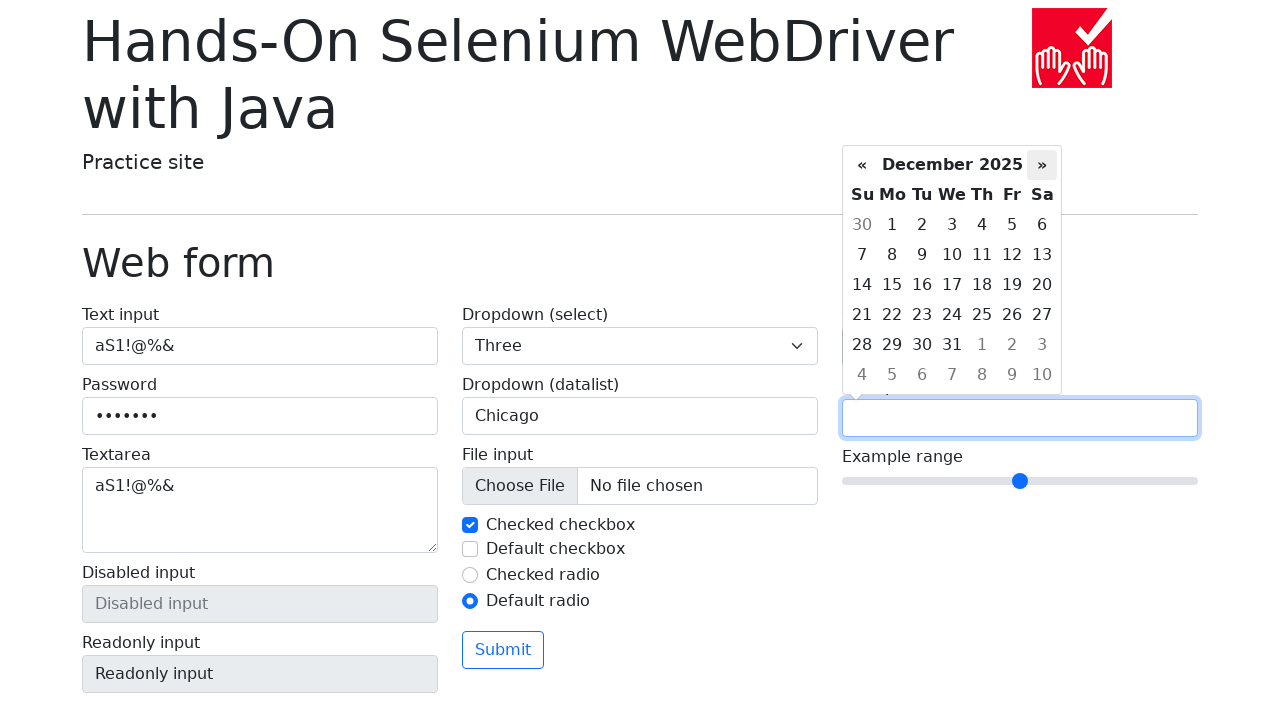

Clicked next month button (iteration 3/5) at (1042, 165) on .datepicker-days .next
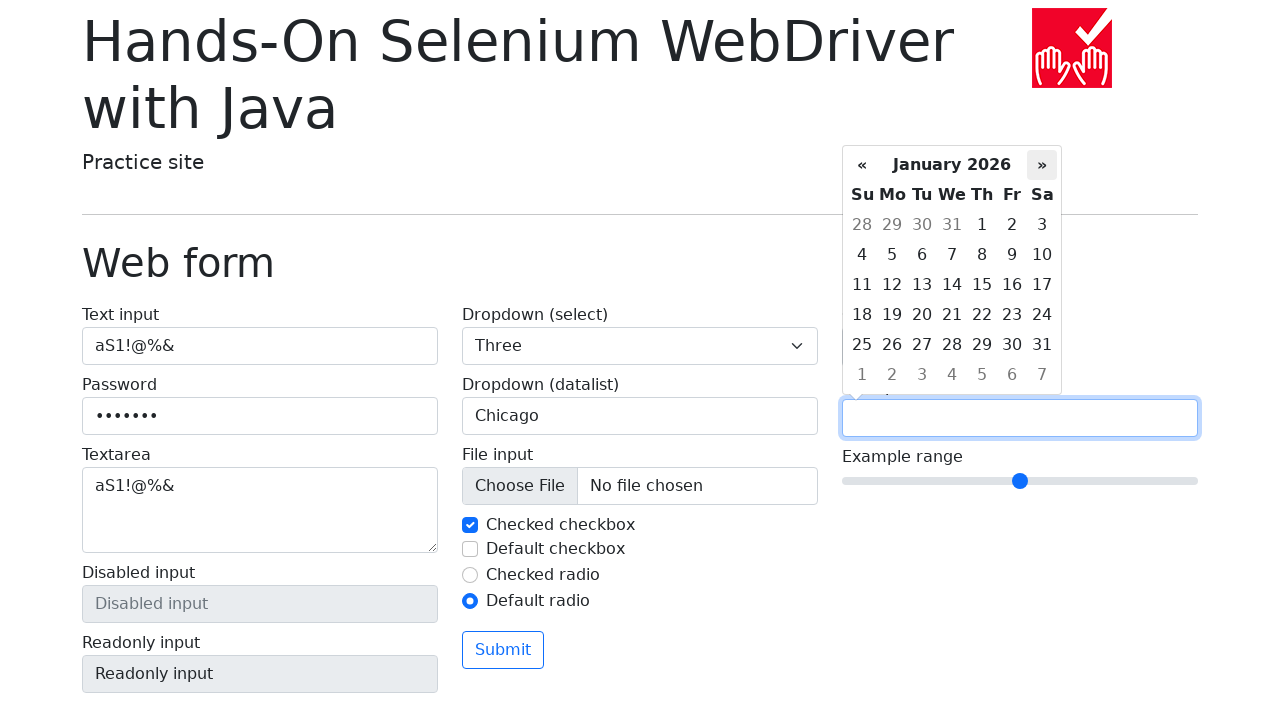

Clicked next month button (iteration 4/5) at (1042, 165) on .datepicker-days .next
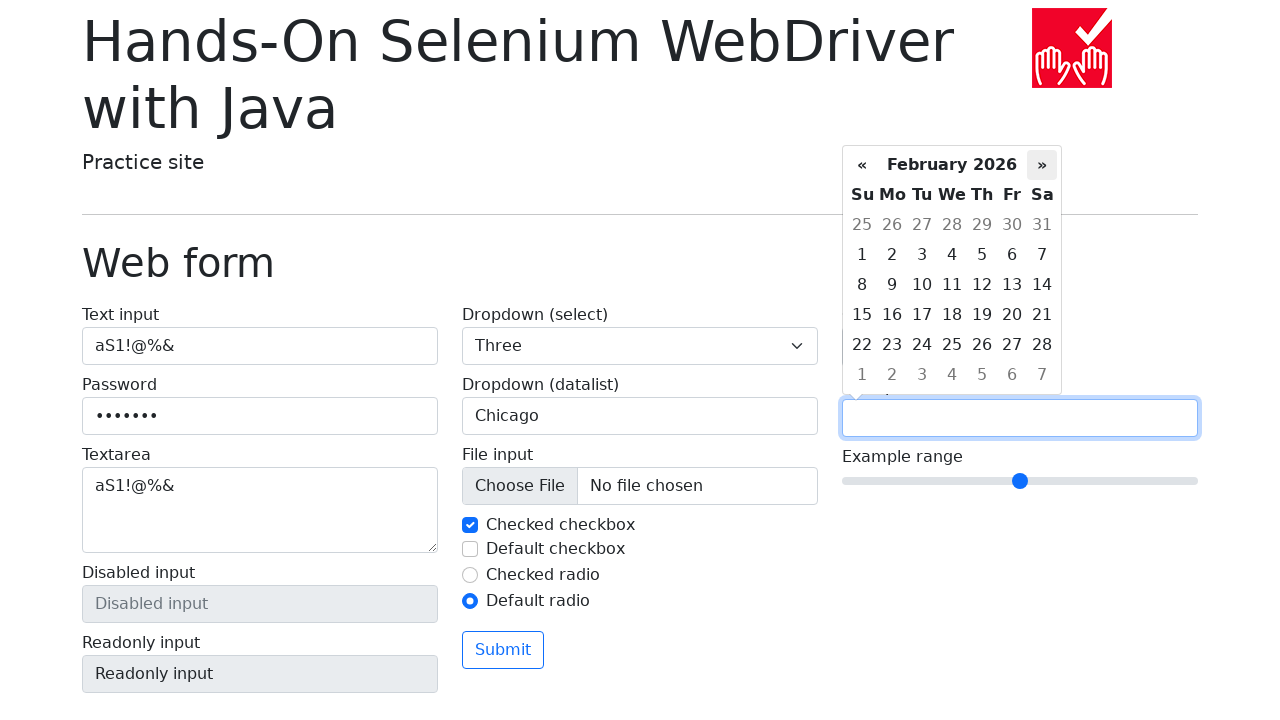

Clicked next month button (iteration 5/5) at (1042, 165) on .datepicker-days .next
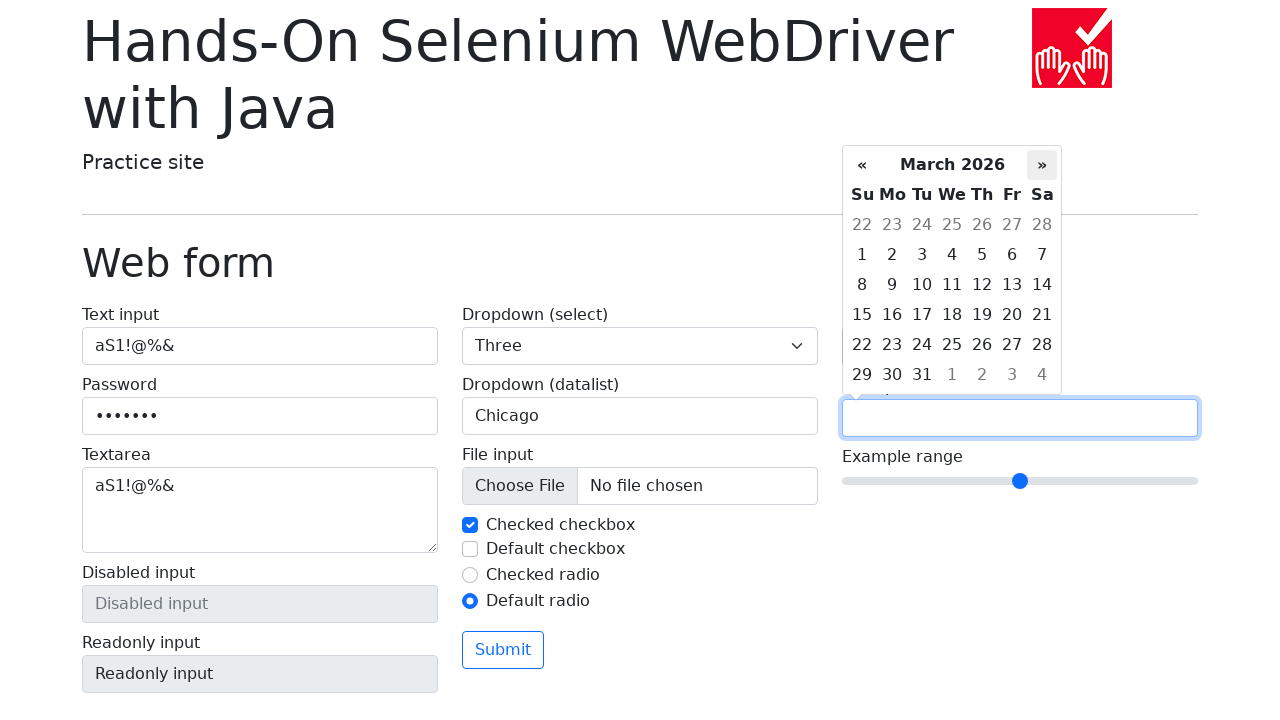

Selected day 2 from date picker at (892, 255) on xpath=//div[@class='datepicker-days']/descendant::td[text()='2' and @class='day'
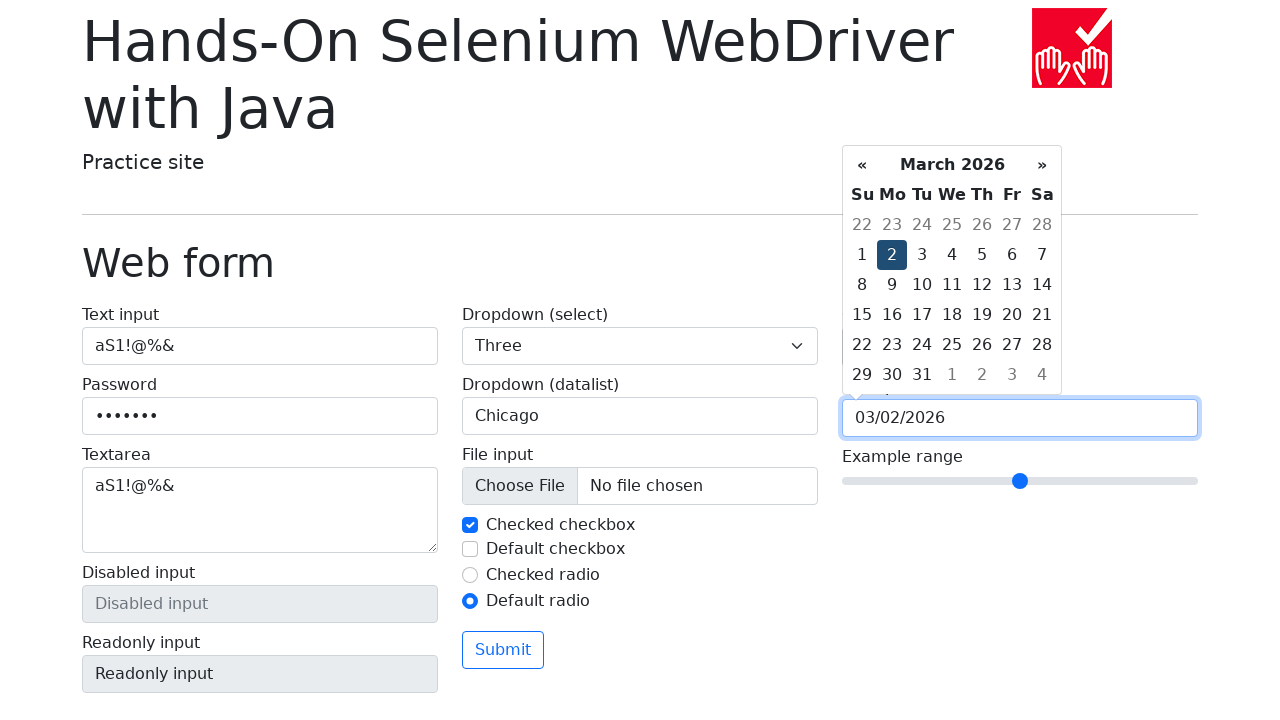

Clicked date picker month/year header at (952, 165) on .datepicker-days .datepicker-switch
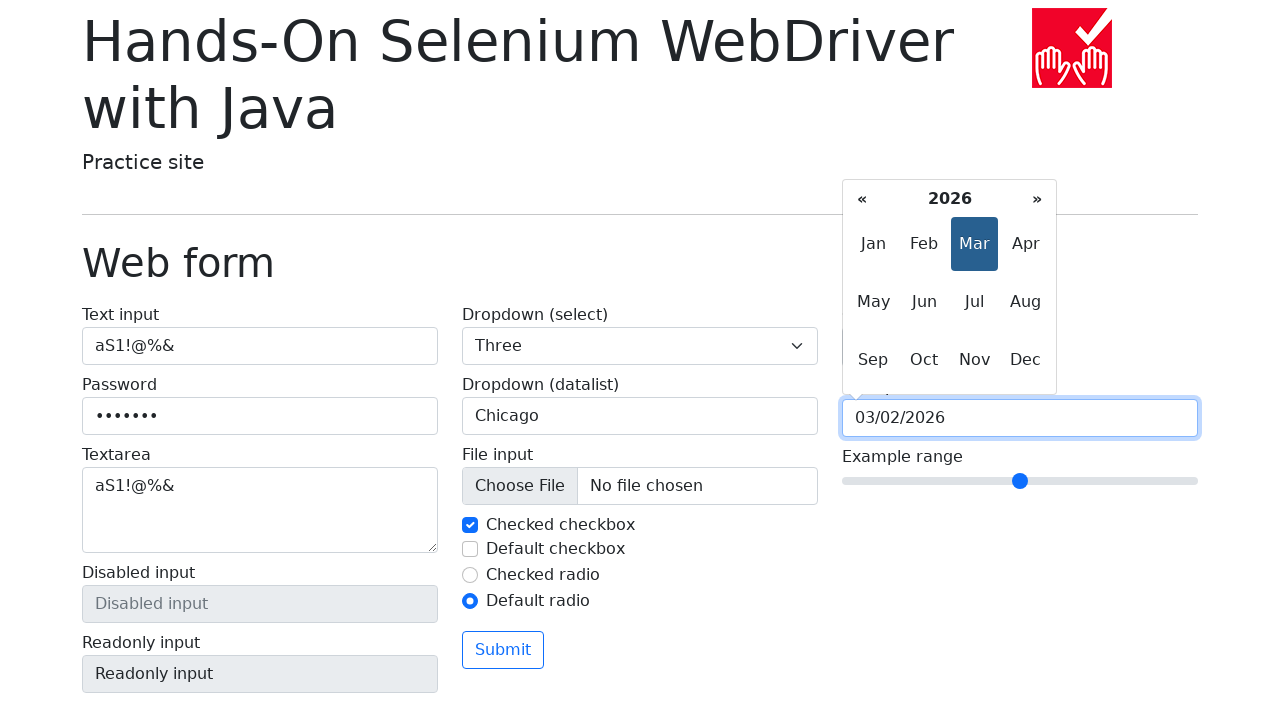

Selected June from month picker at (924, 302) on xpath=//span[text()='Jun']
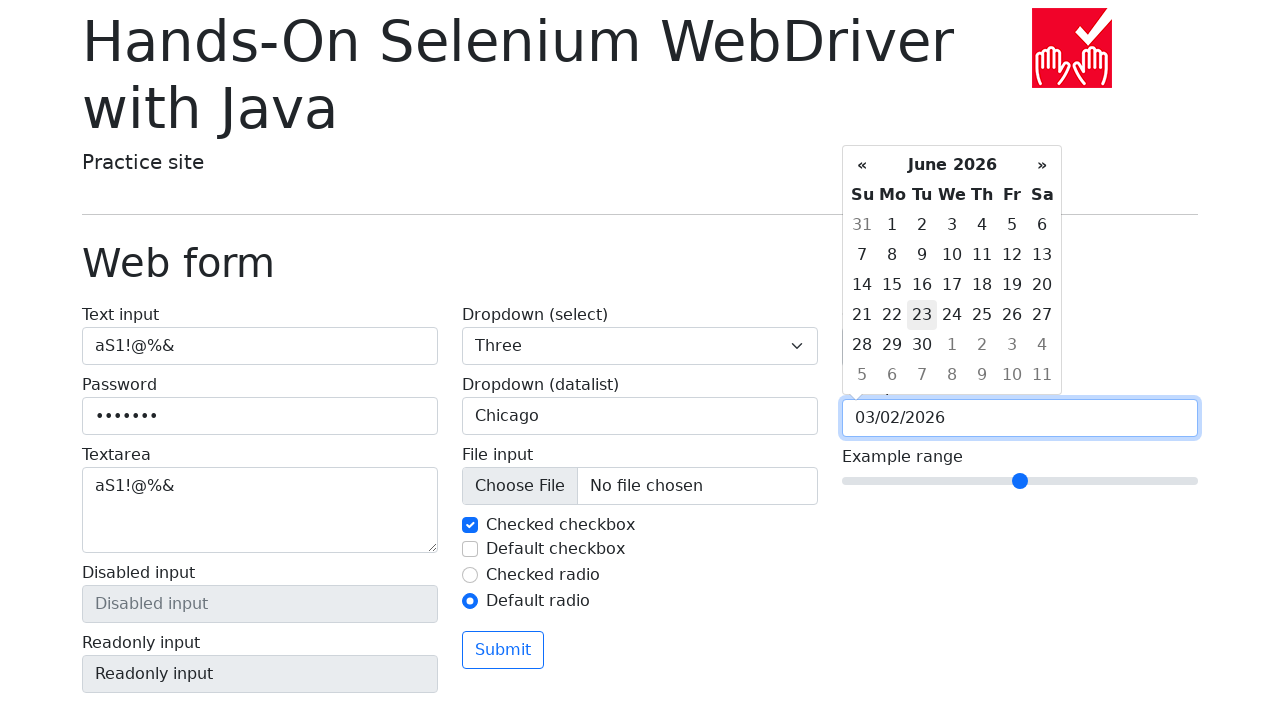

Clicked radio button #my-radio-2 again at (470, 601) on #my-radio-2
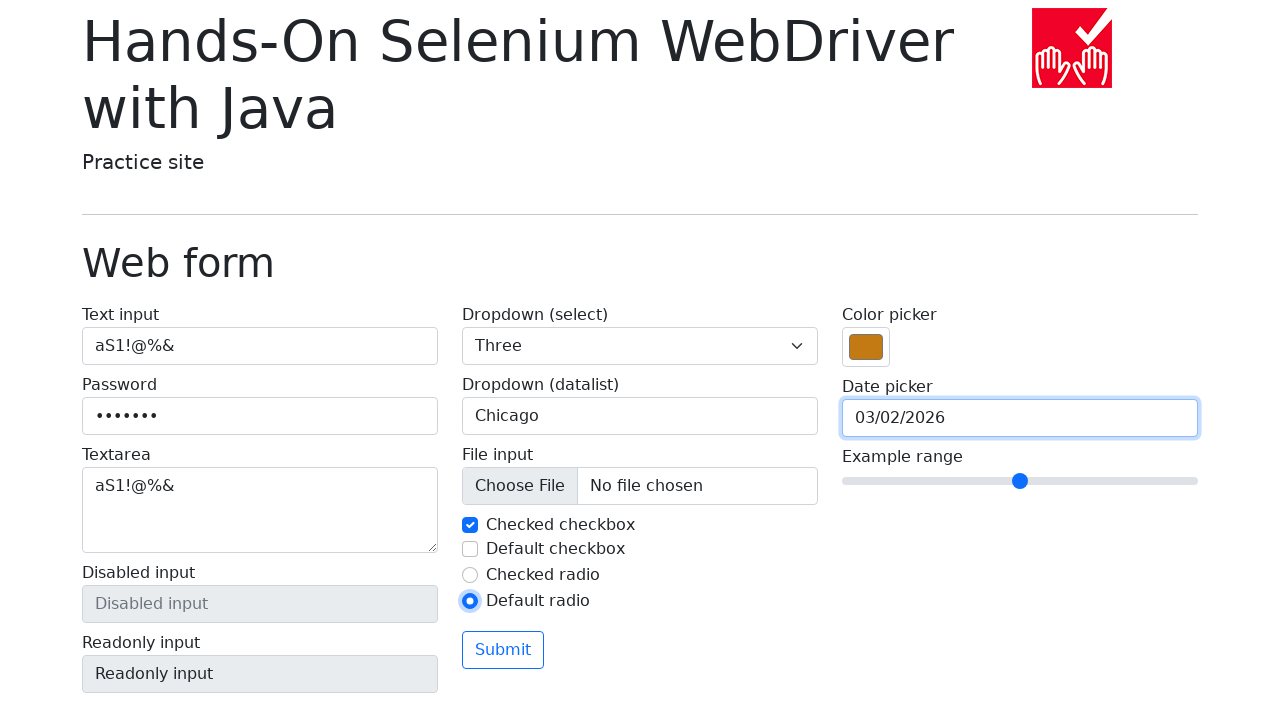

Set range slider value to 0
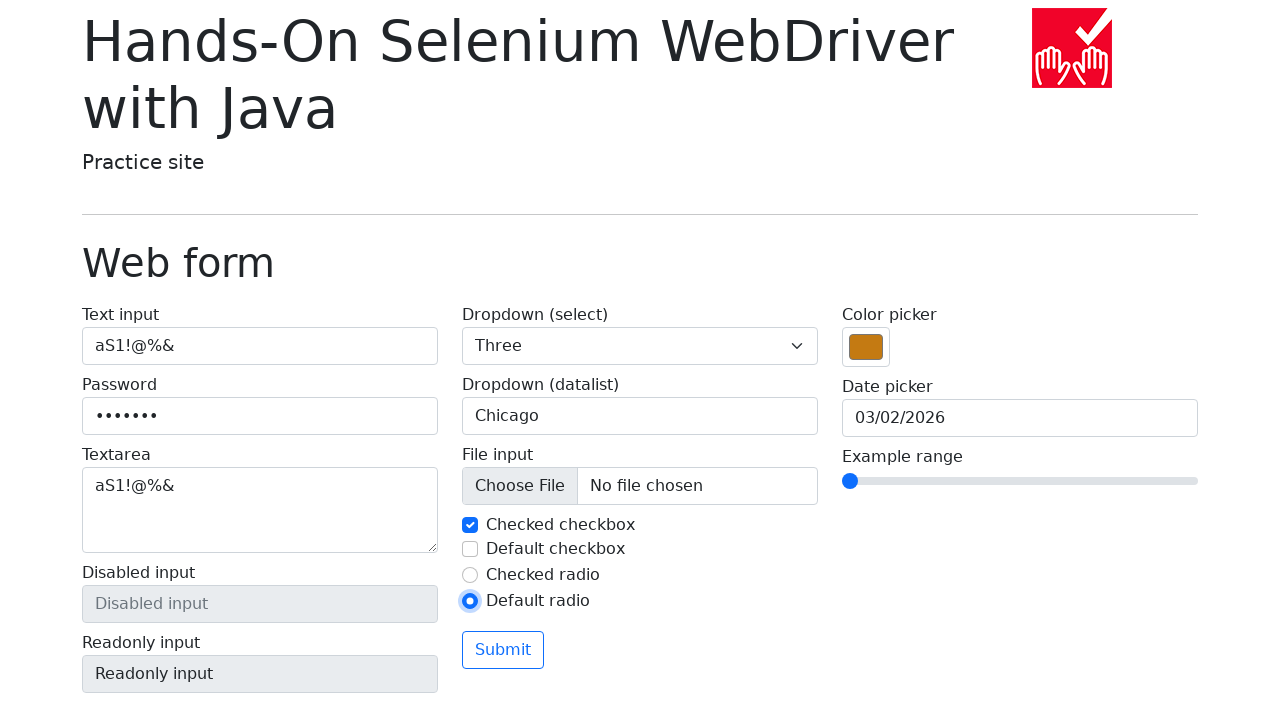

Set range slider value to 1
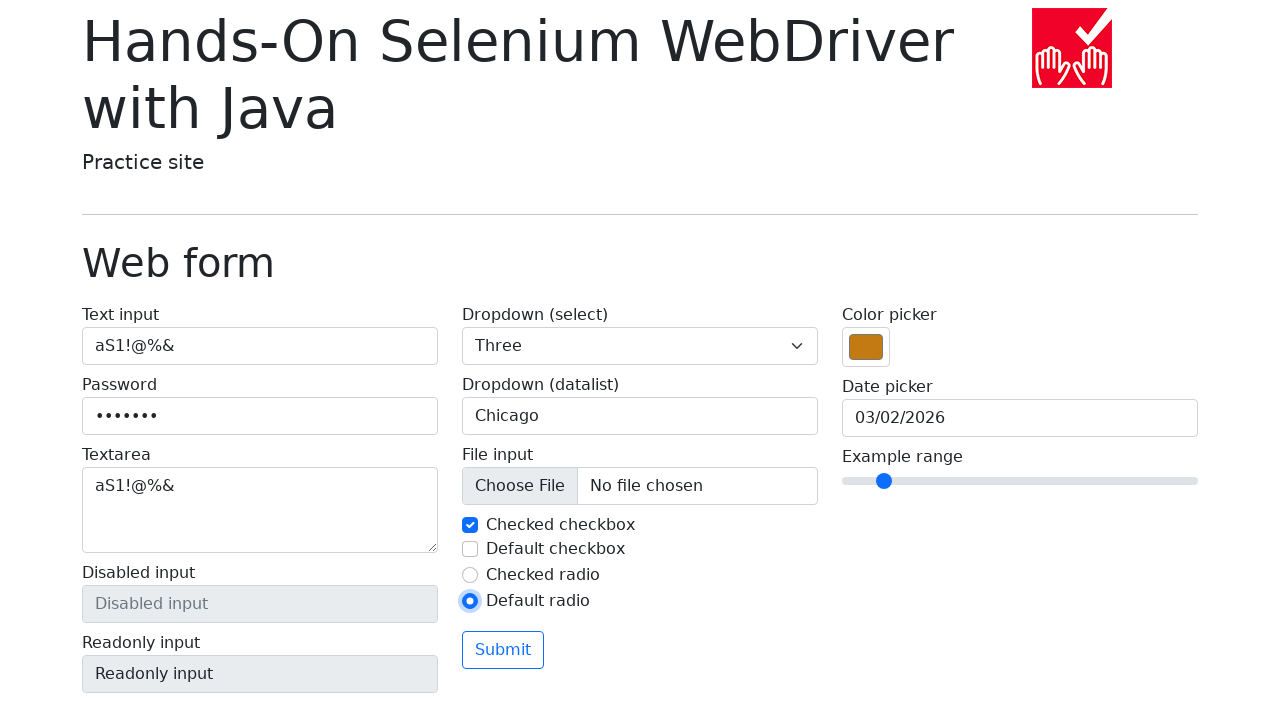

Set range slider value to 2
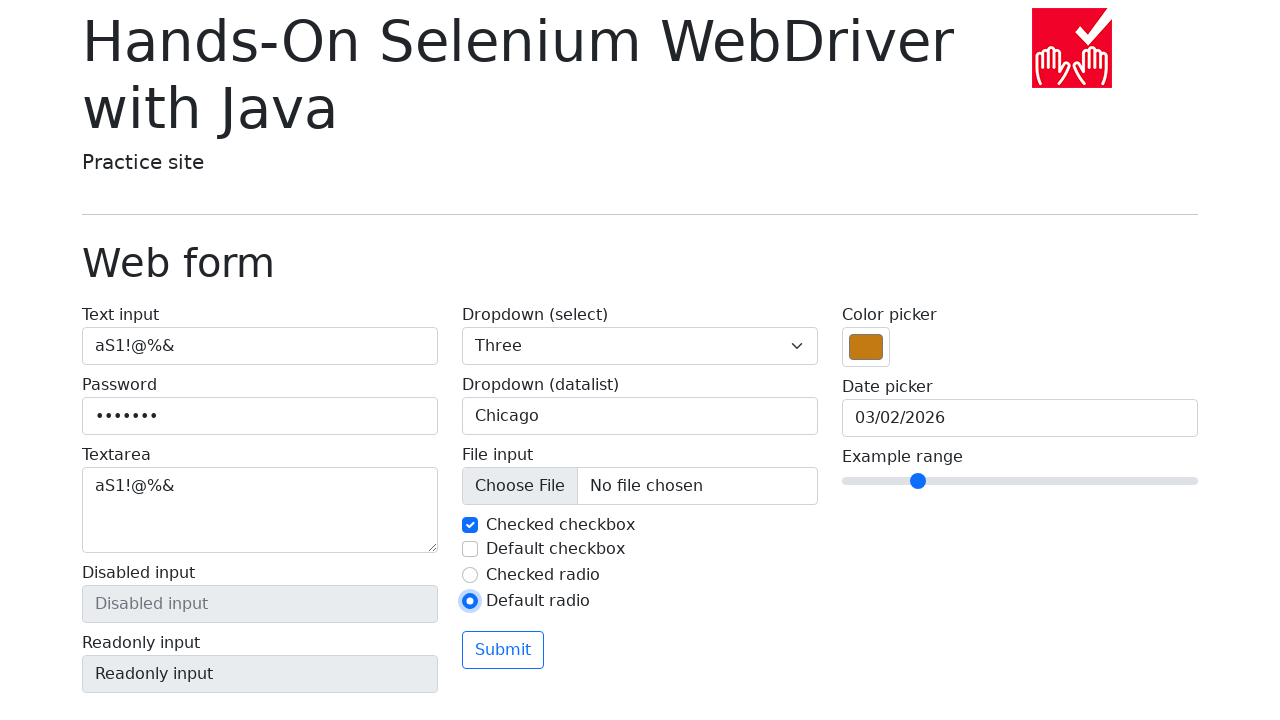

Set range slider value to 3
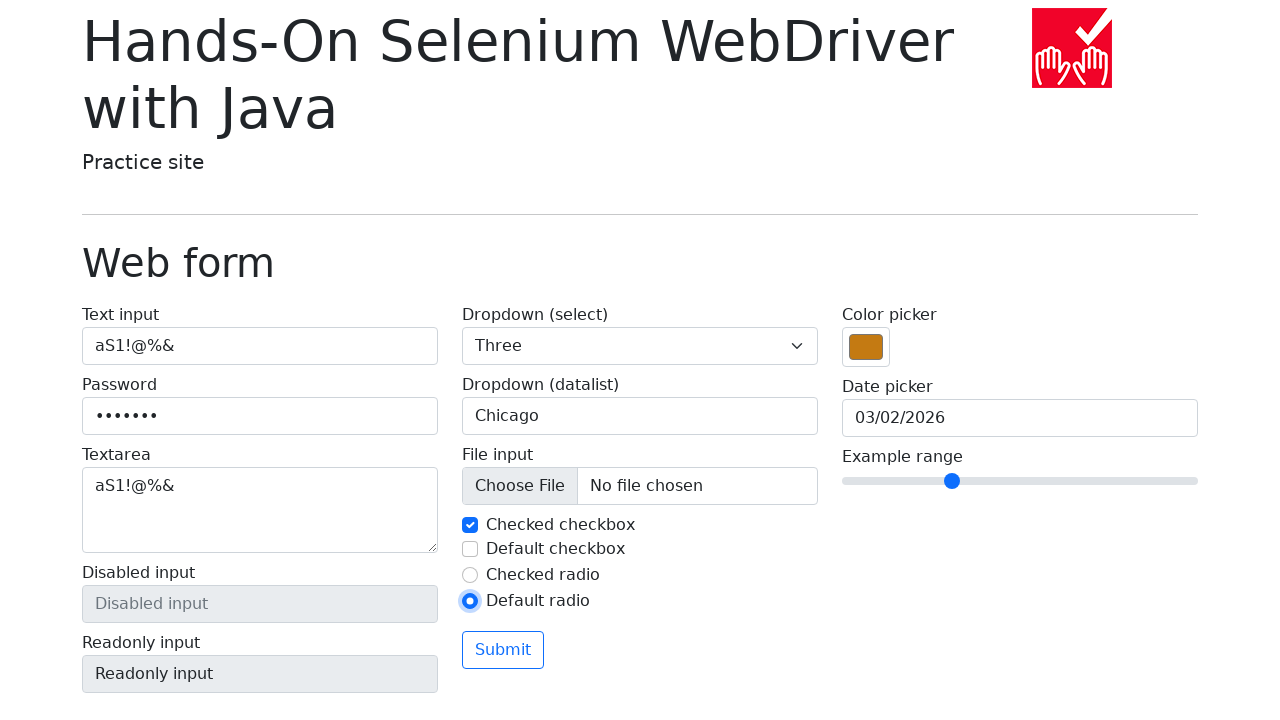

Set range slider value to 4
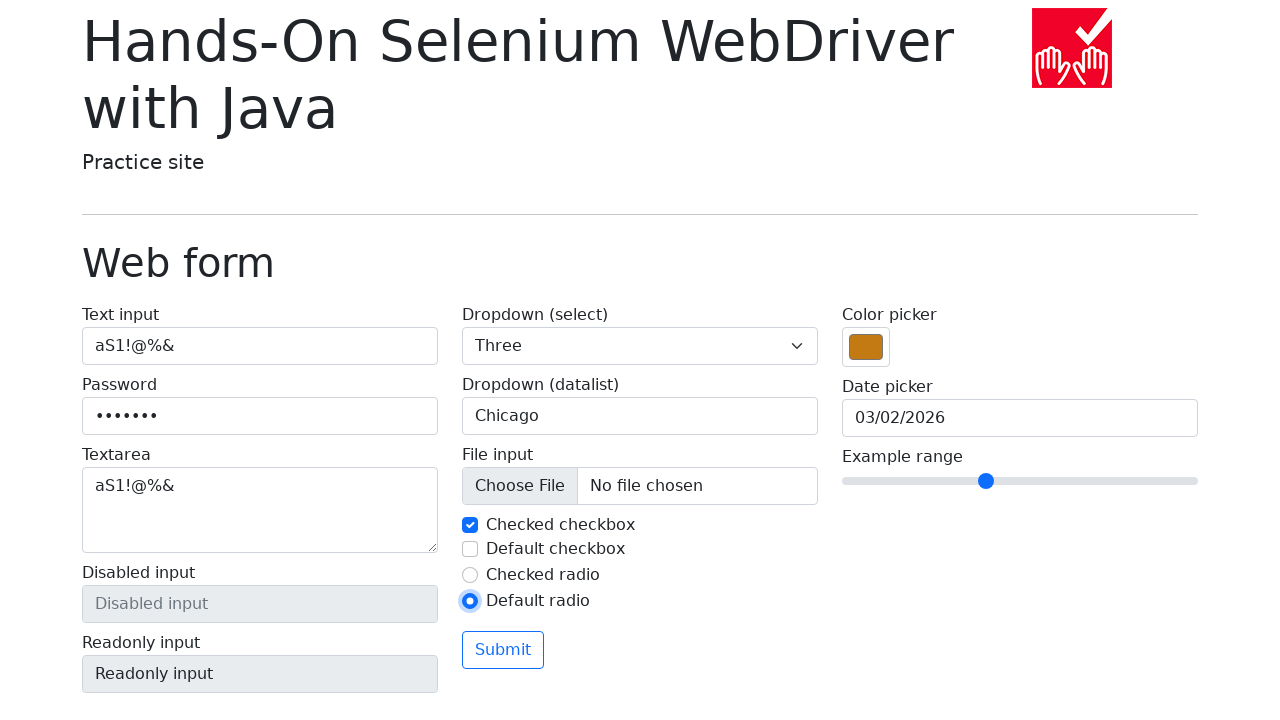

Set range slider value to 5
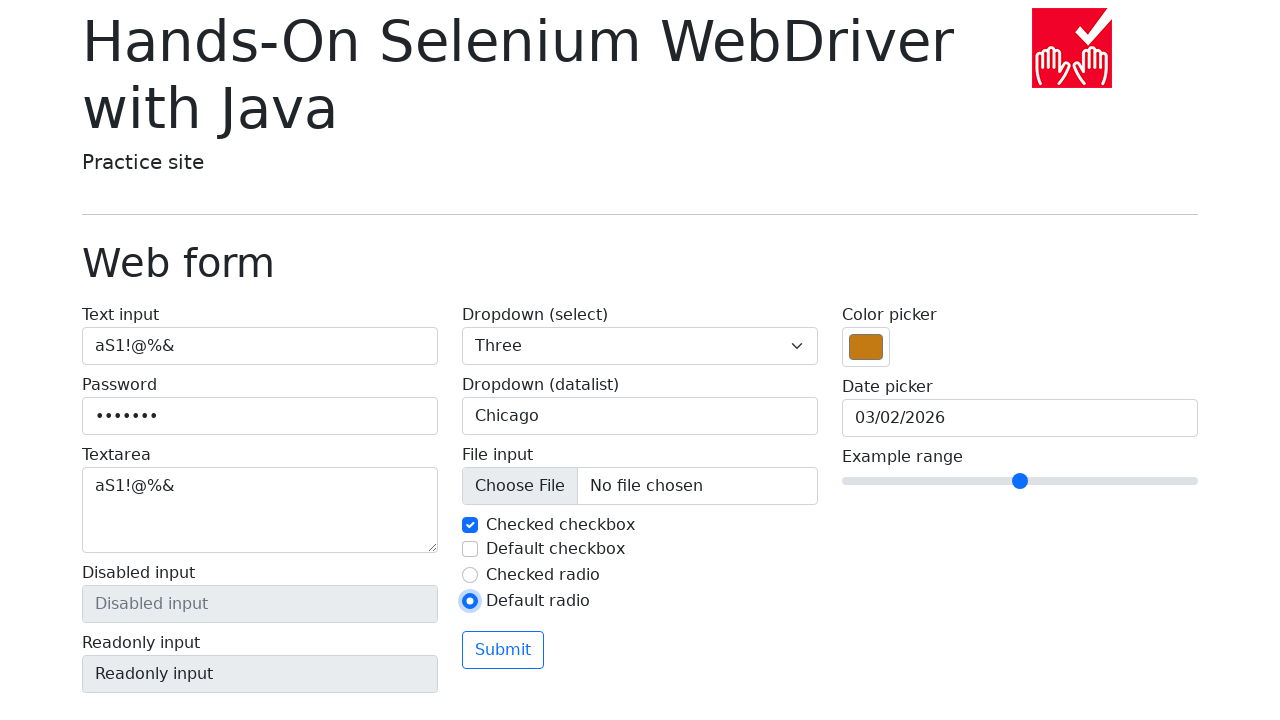

Set range slider value to 6
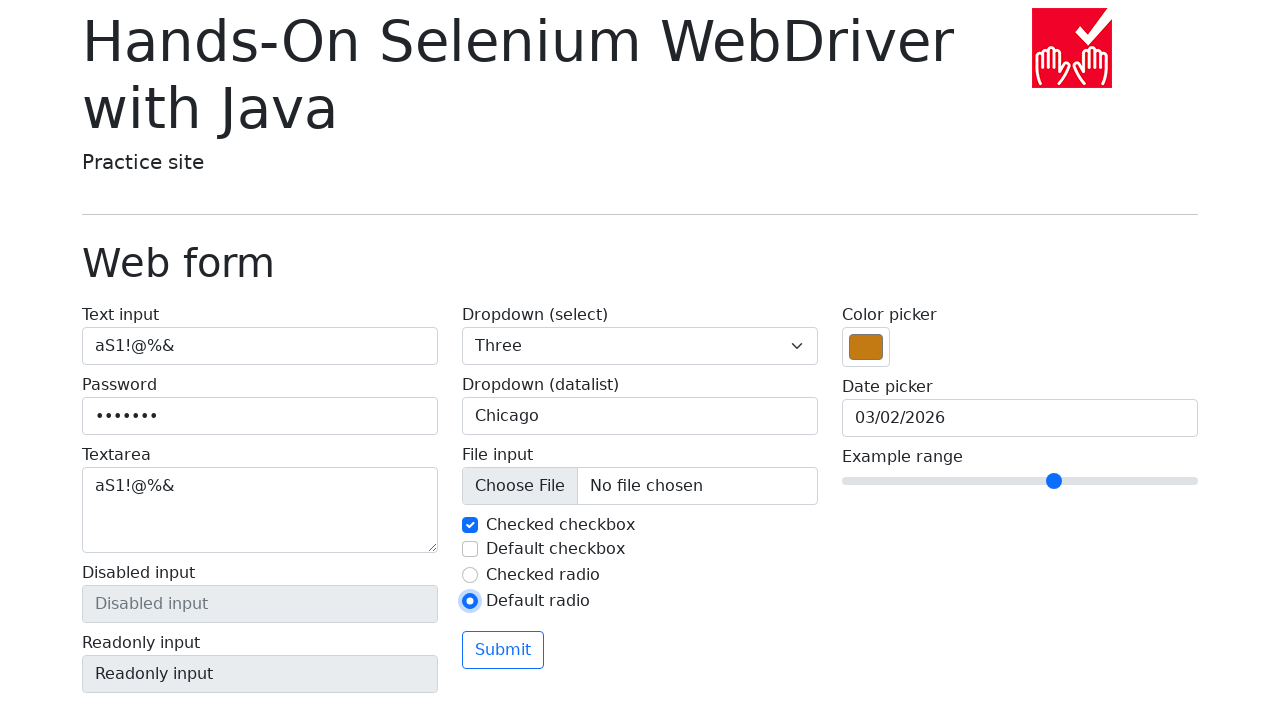

Set range slider value to 7
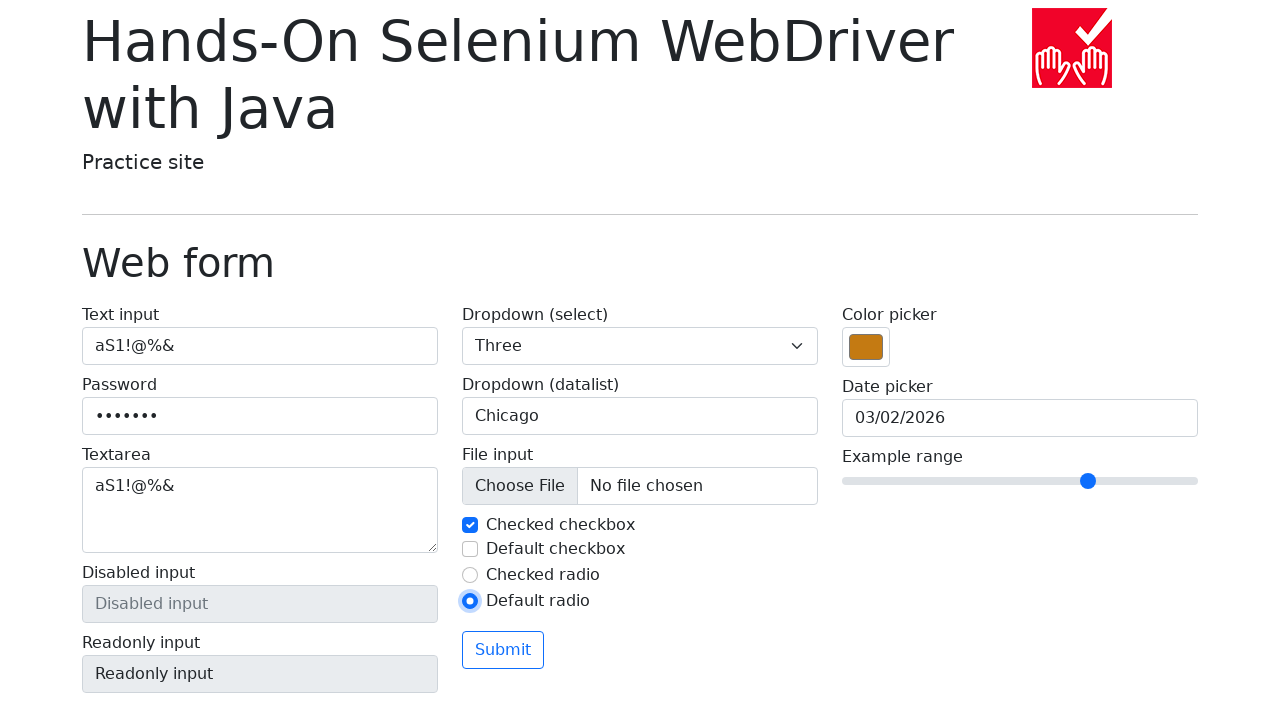

Set range slider value to 8
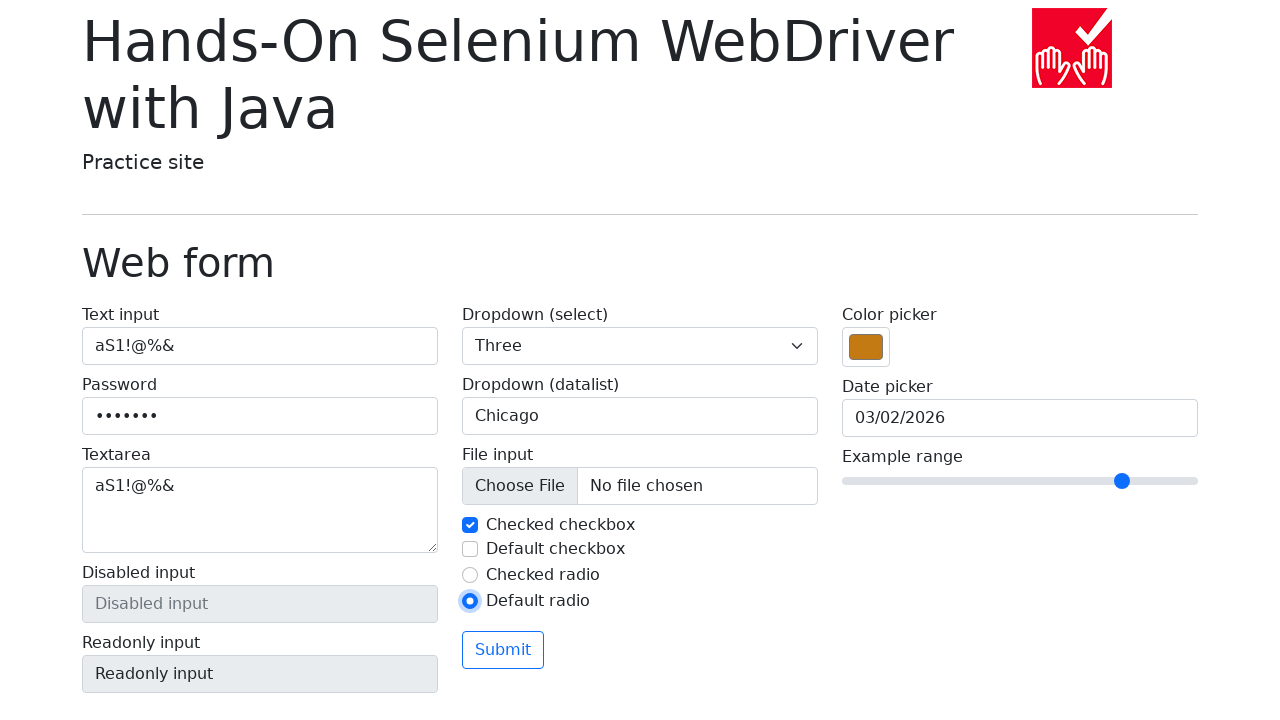

Set range slider value to 9
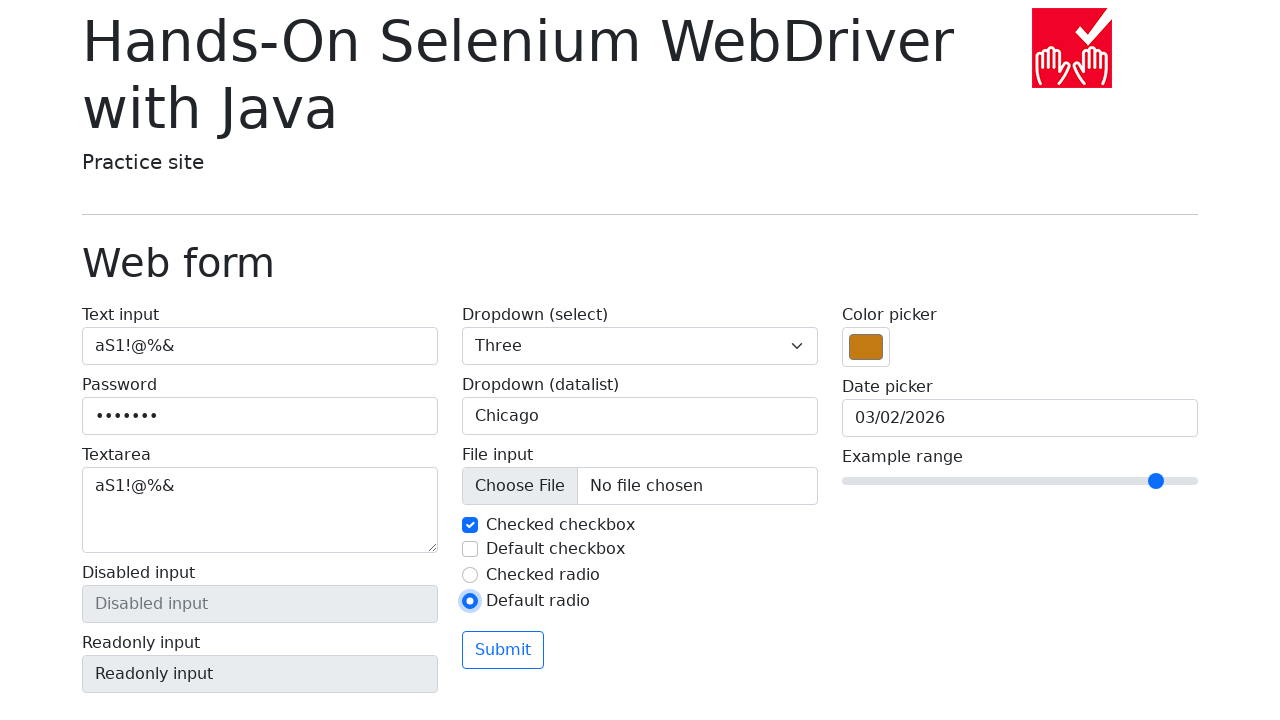

Set range slider value to 10
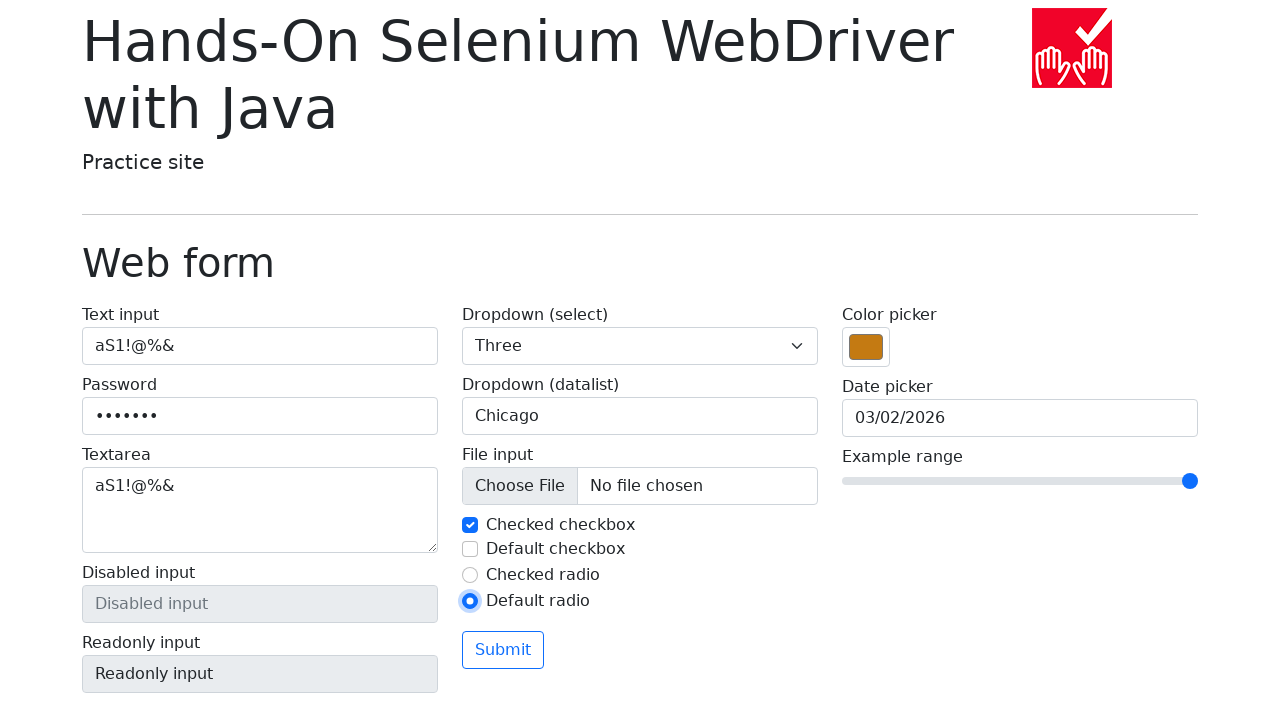

Clicked form submit button at (503, 650) on button[type='submit']
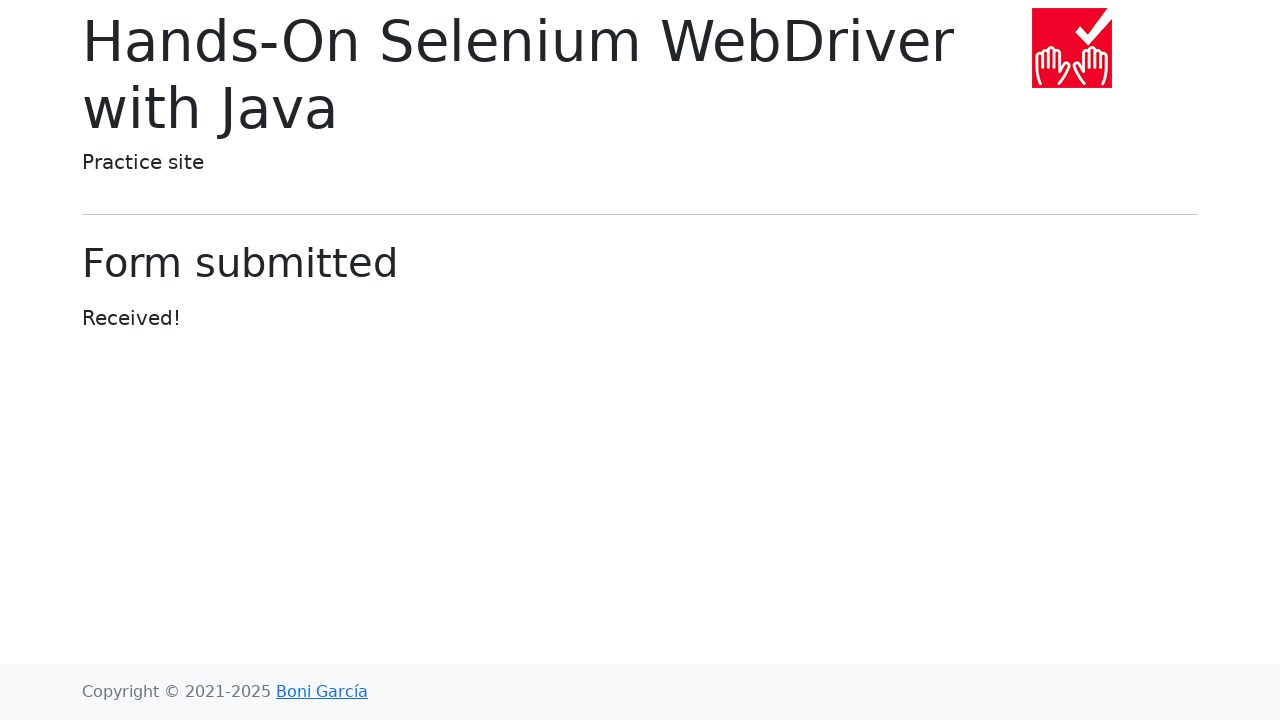

Navigated back to previous page
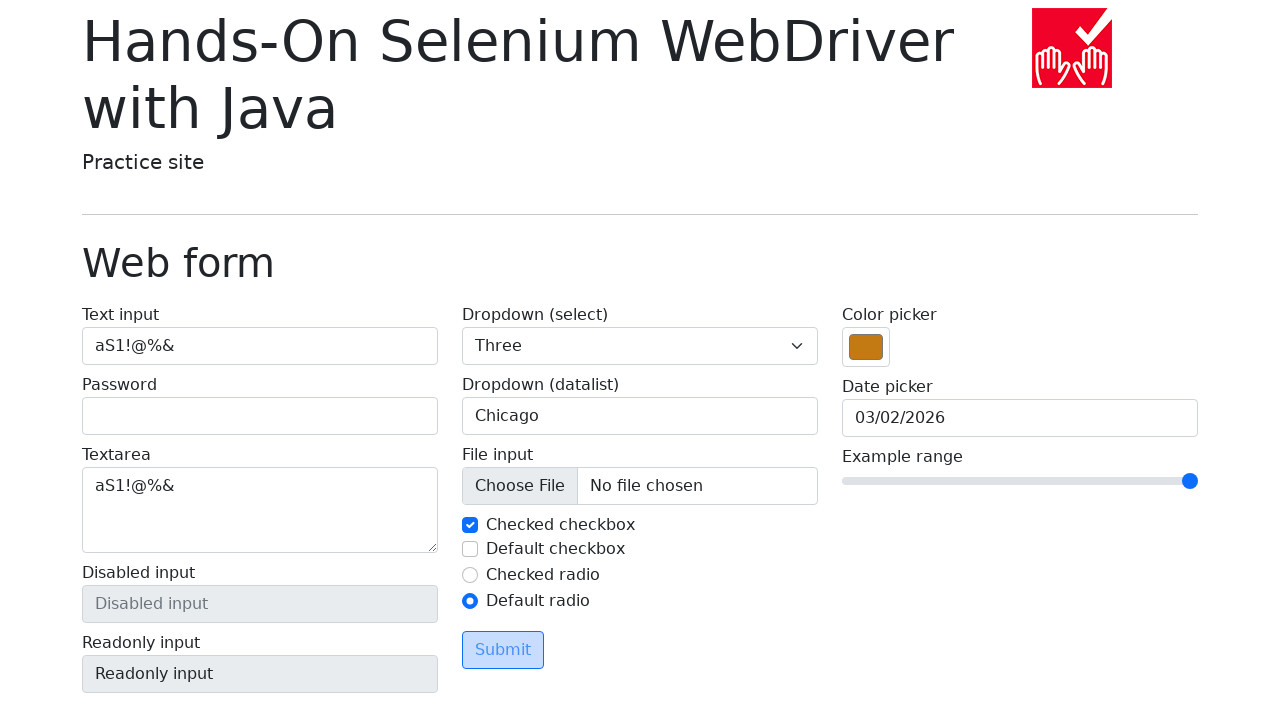

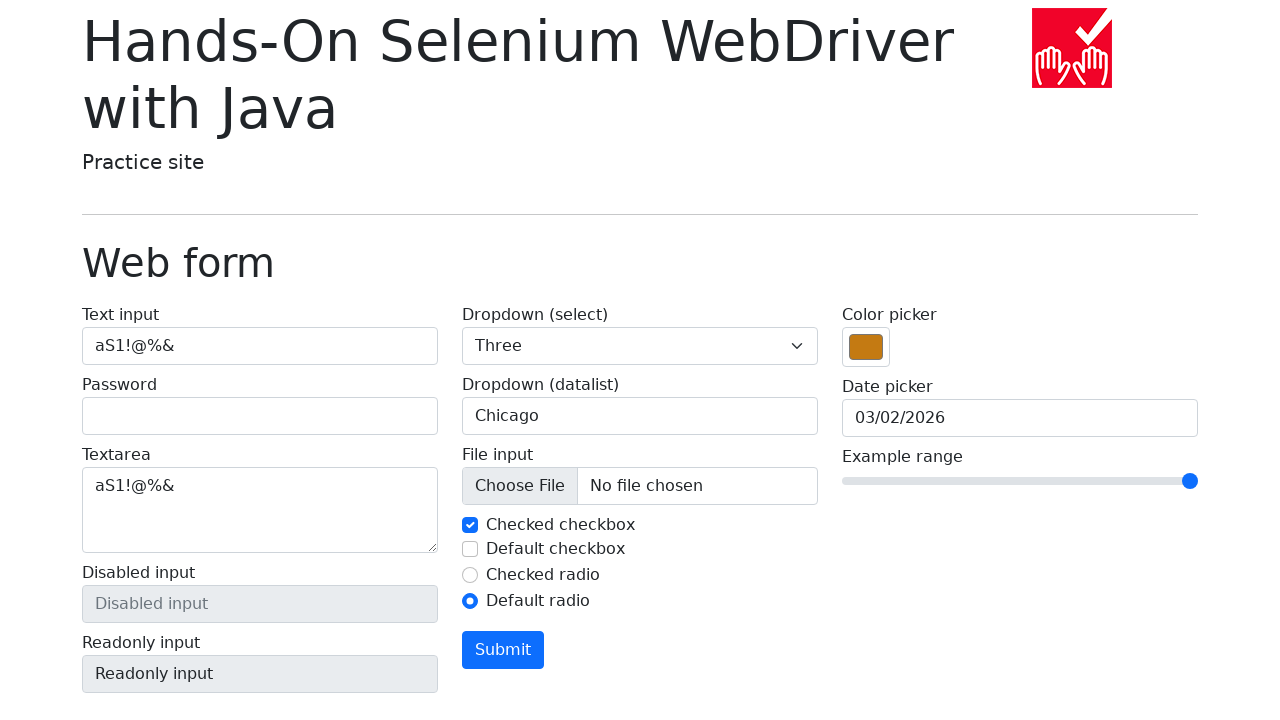